Tests a todo app by adding 5 new items and then marking all 10 items (5 existing + 5 new) as completed by clicking their checkboxes.

Starting URL: https://lambdatest.github.io/sample-todo-app/

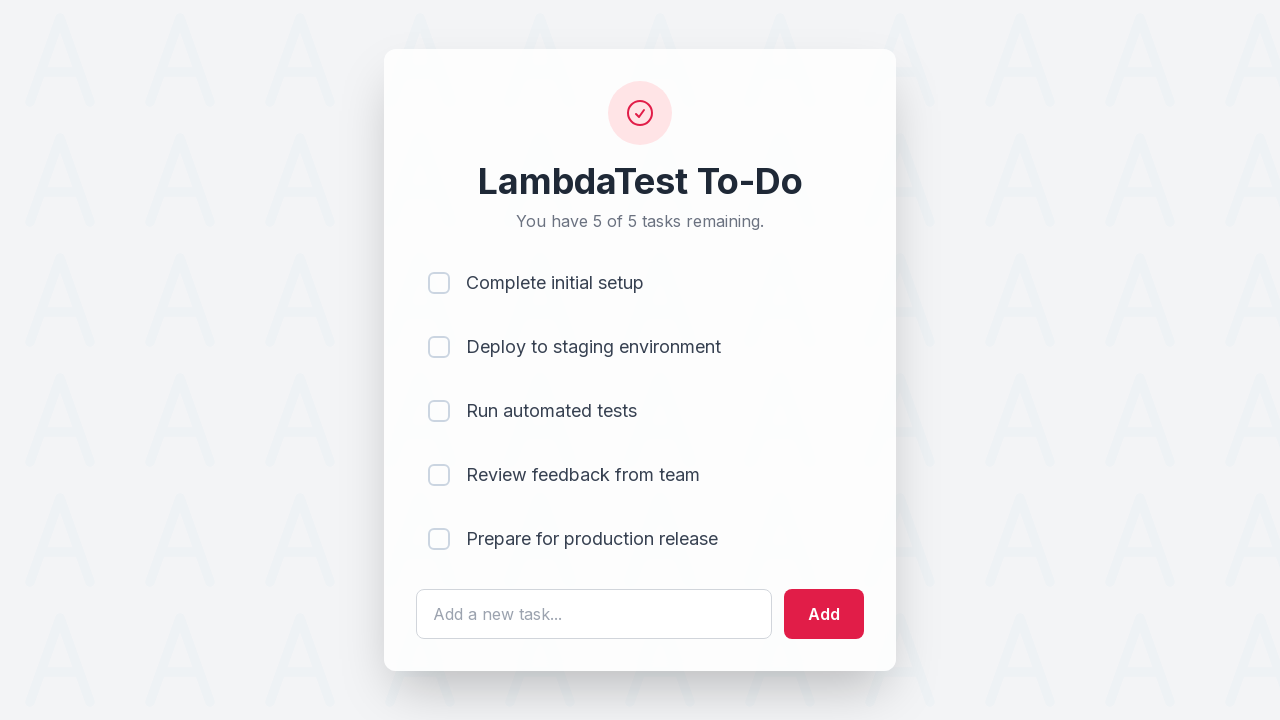

Waited for todo input field to load
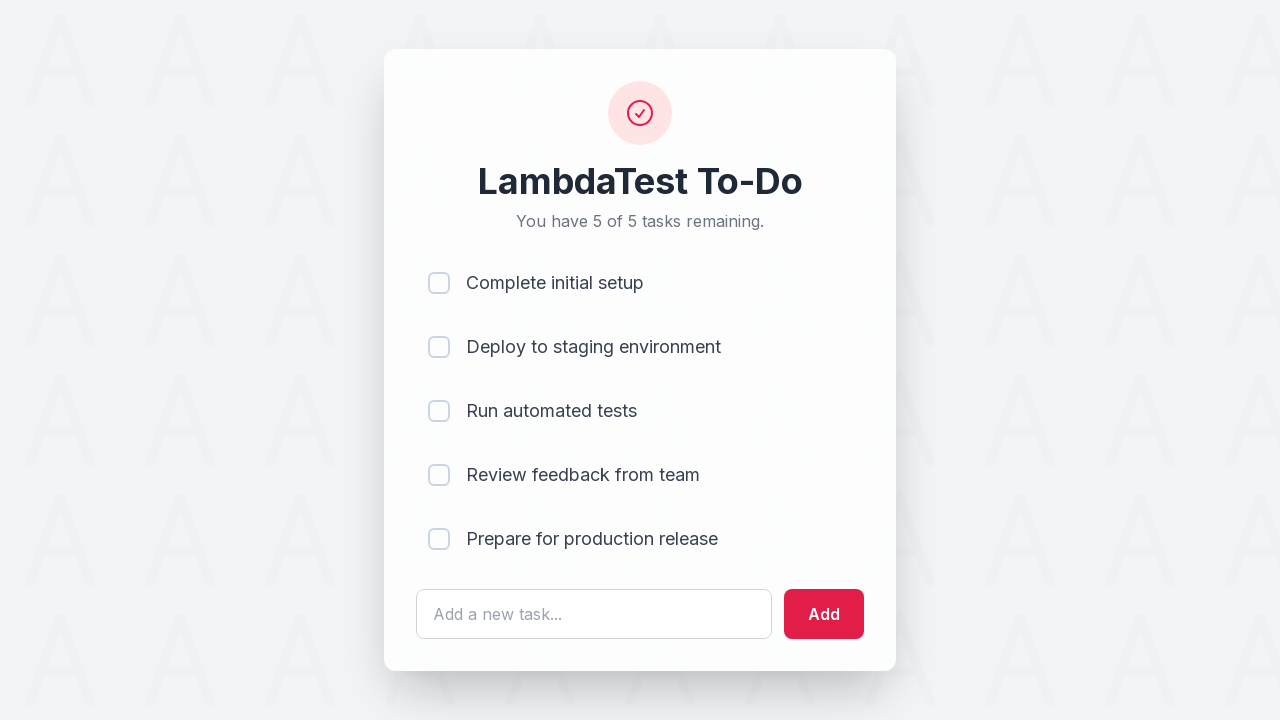

Clicked todo input field for item 1 at (594, 614) on #sampletodotext
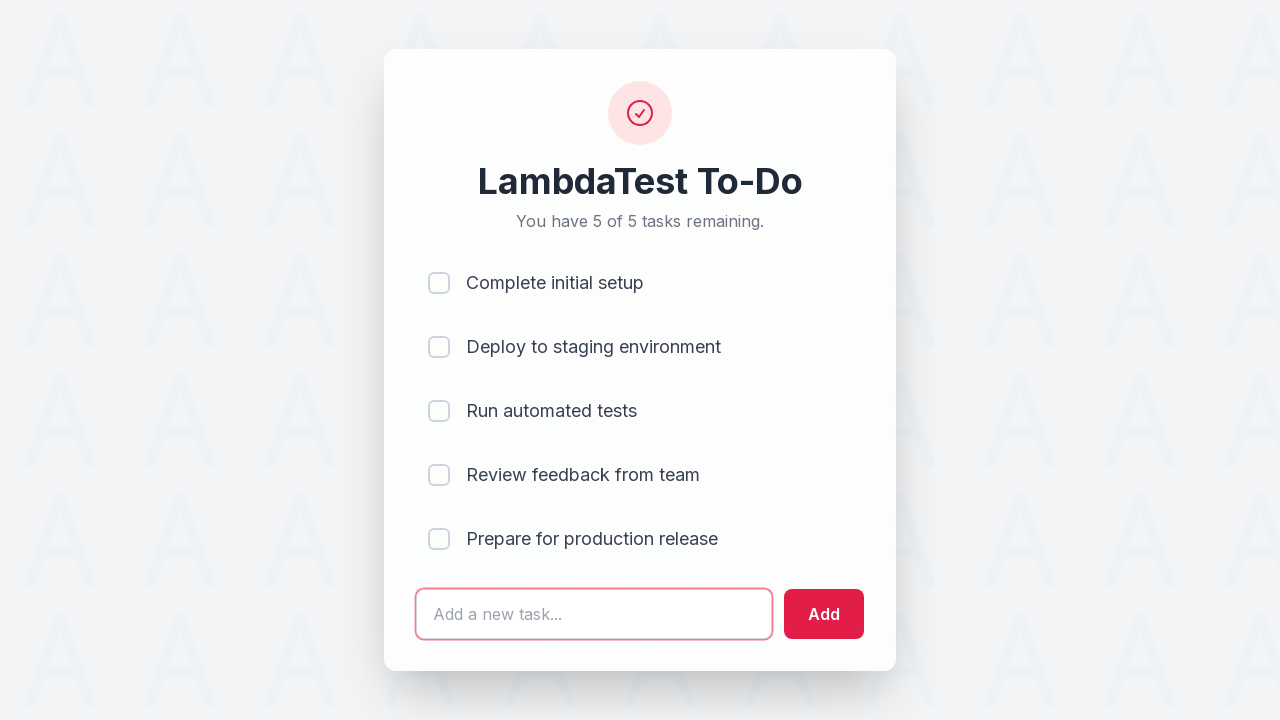

Filled input field with 'Adding a new item 1' on #sampletodotext
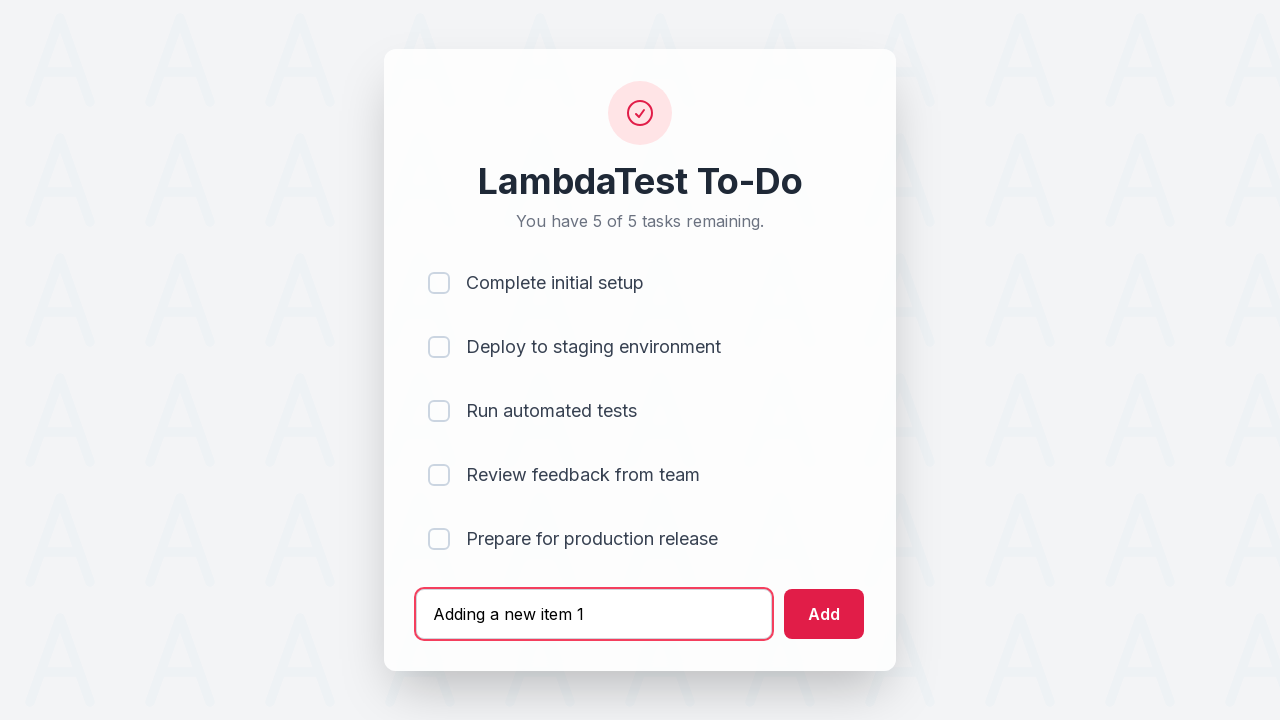

Pressed Enter to add item 1 on #sampletodotext
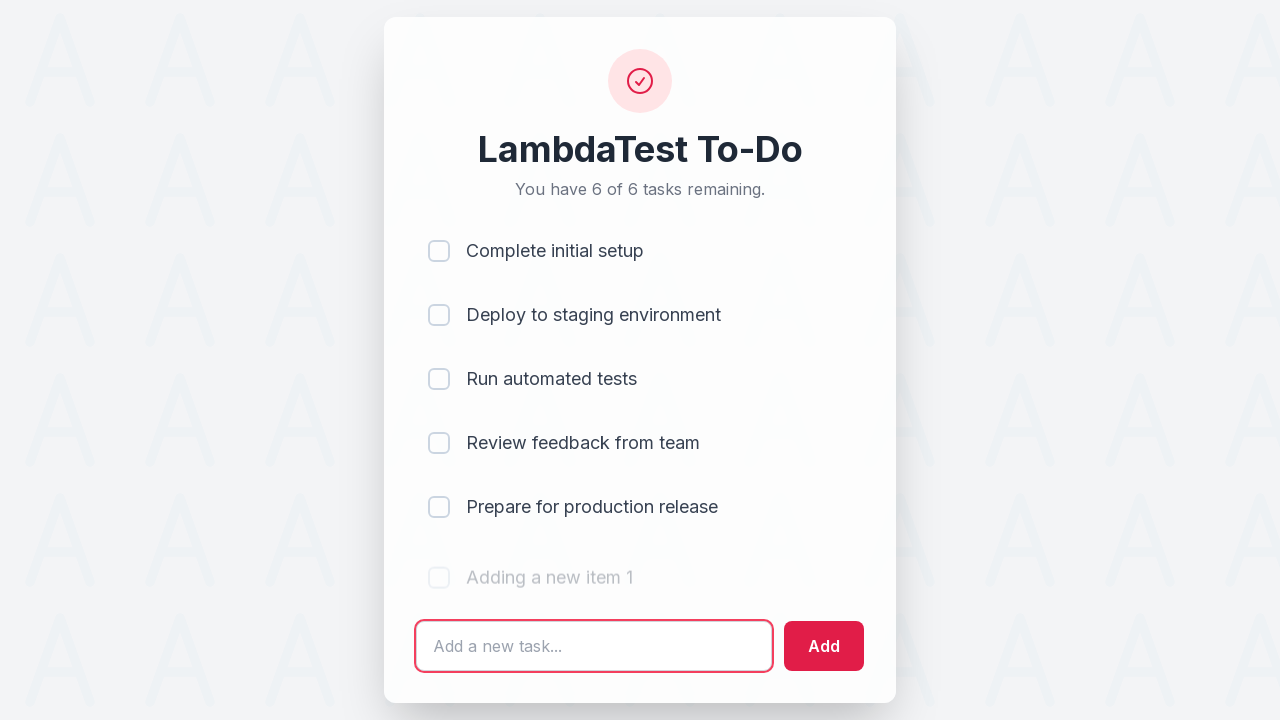

Waited 500ms for item 1 to be added
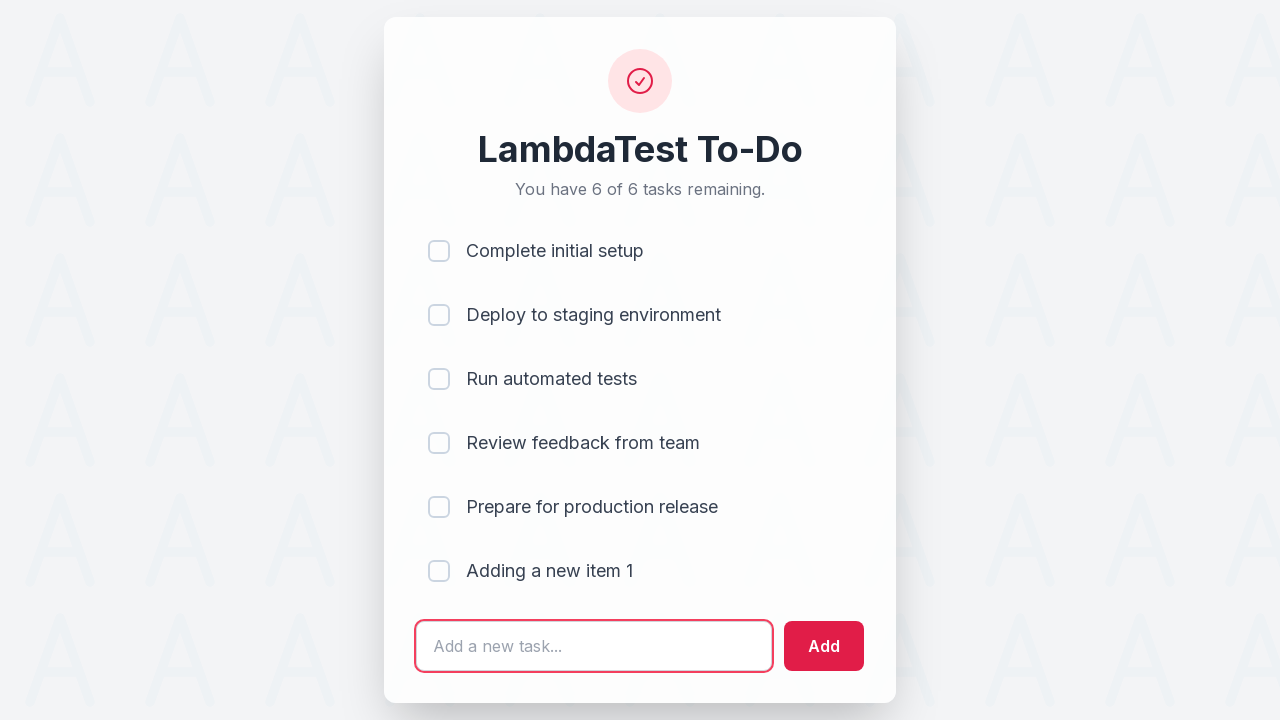

Clicked todo input field for item 2 at (594, 646) on #sampletodotext
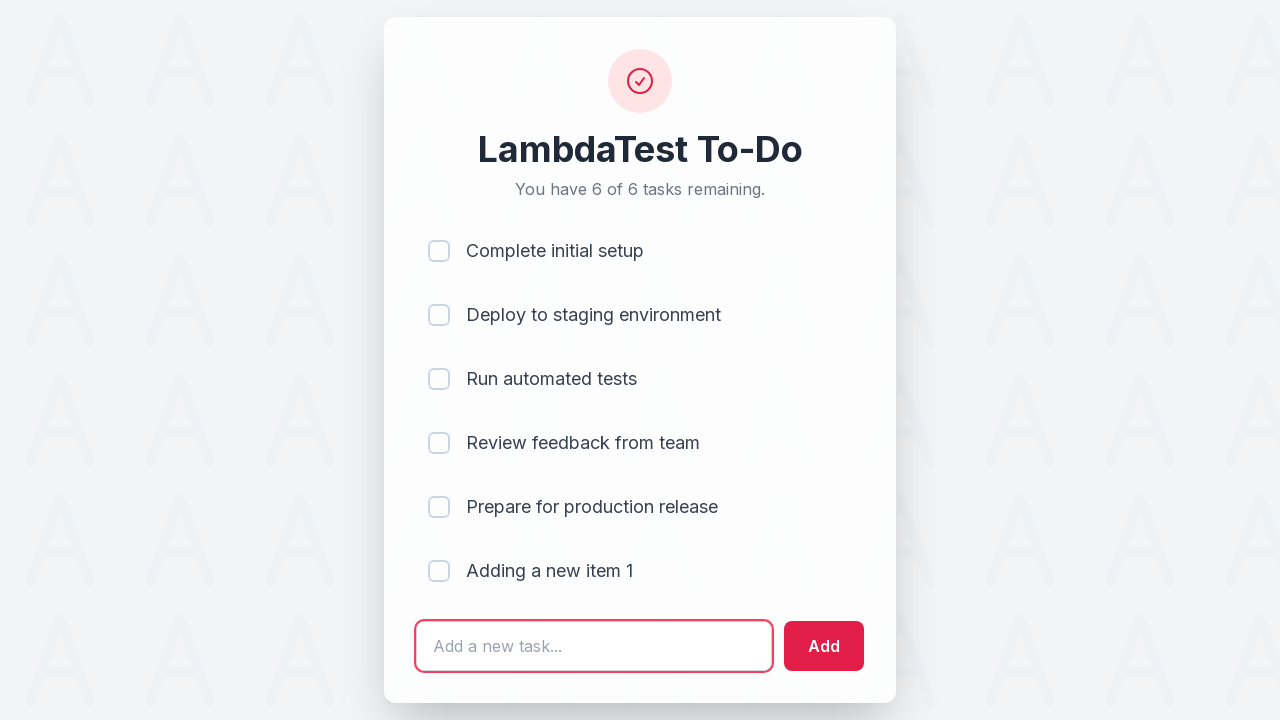

Filled input field with 'Adding a new item 2' on #sampletodotext
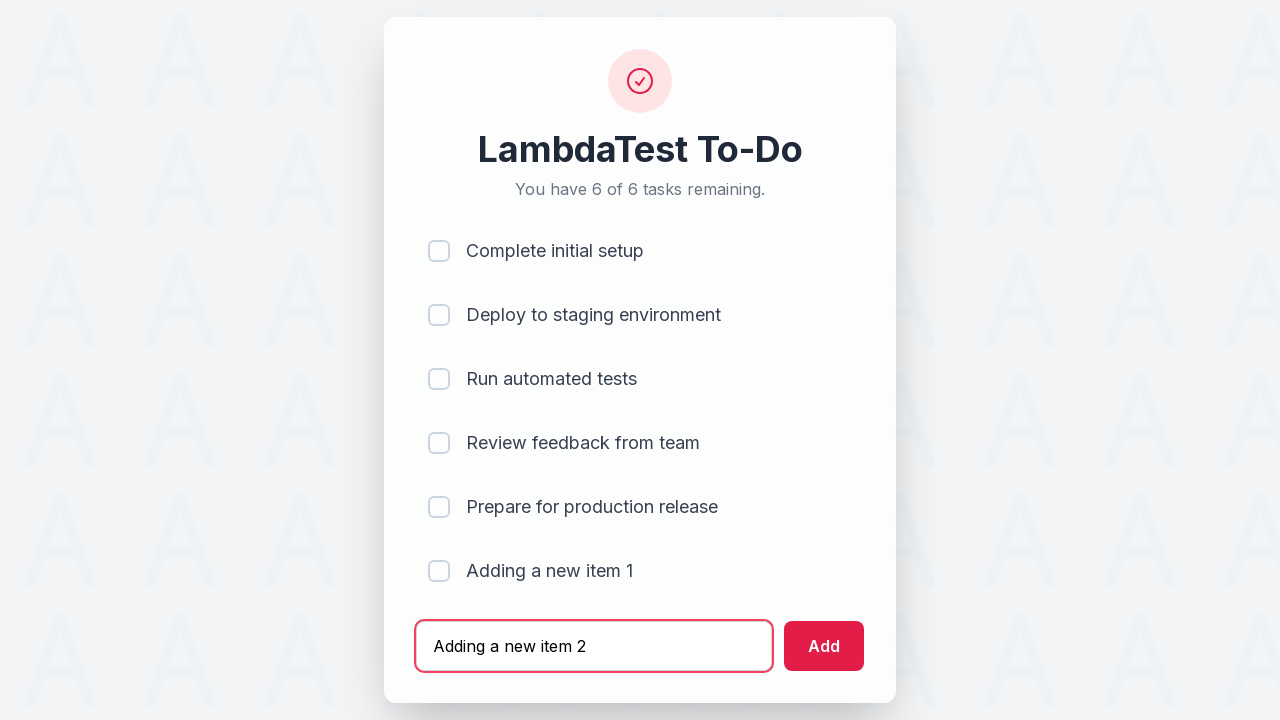

Pressed Enter to add item 2 on #sampletodotext
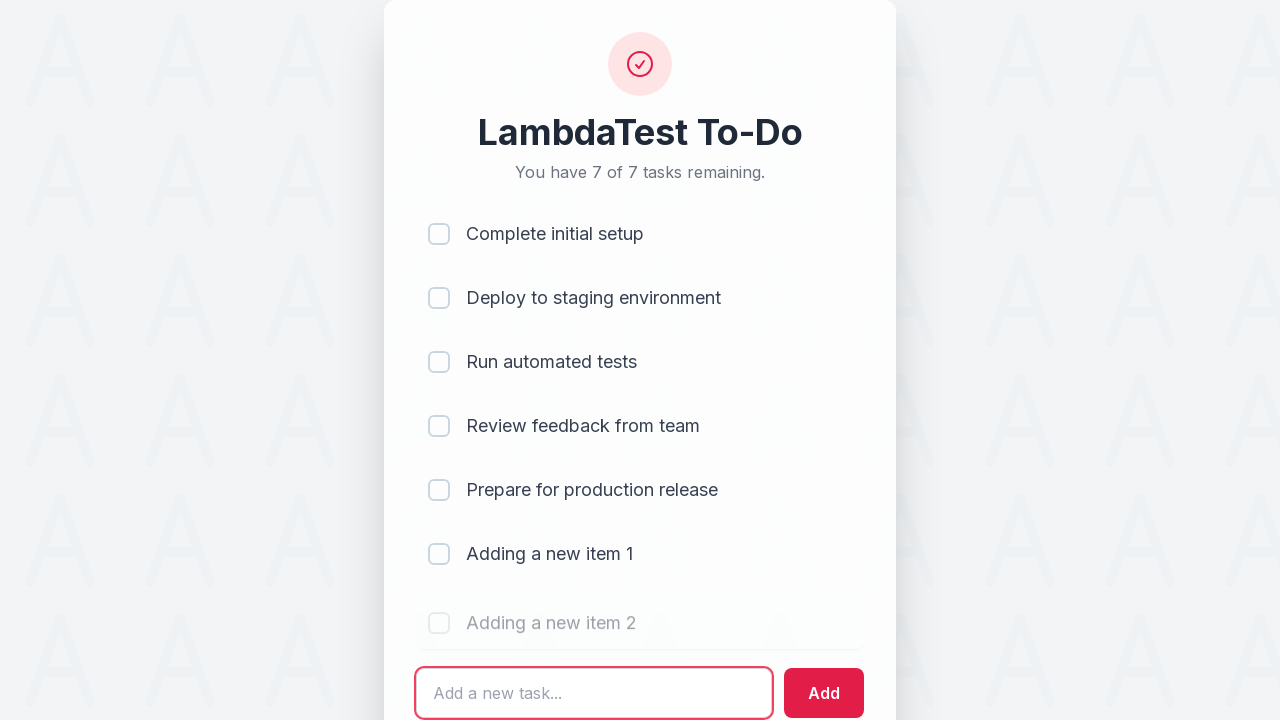

Waited 500ms for item 2 to be added
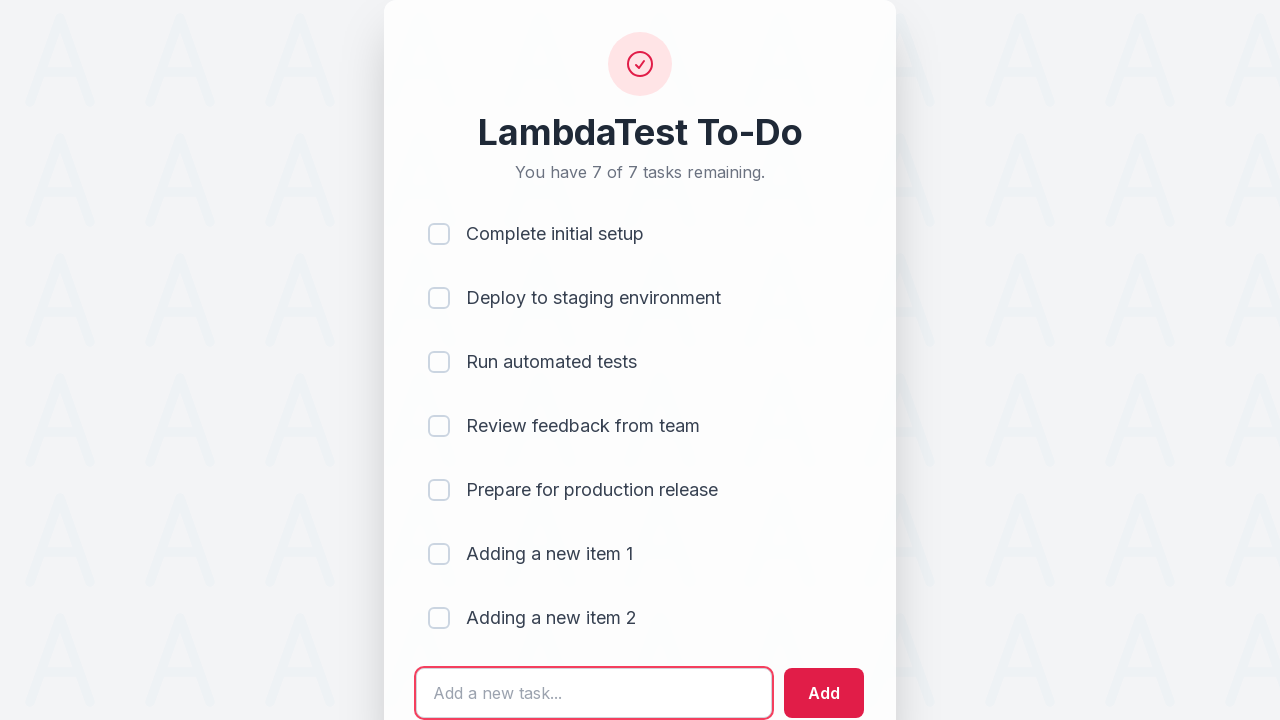

Clicked todo input field for item 3 at (594, 693) on #sampletodotext
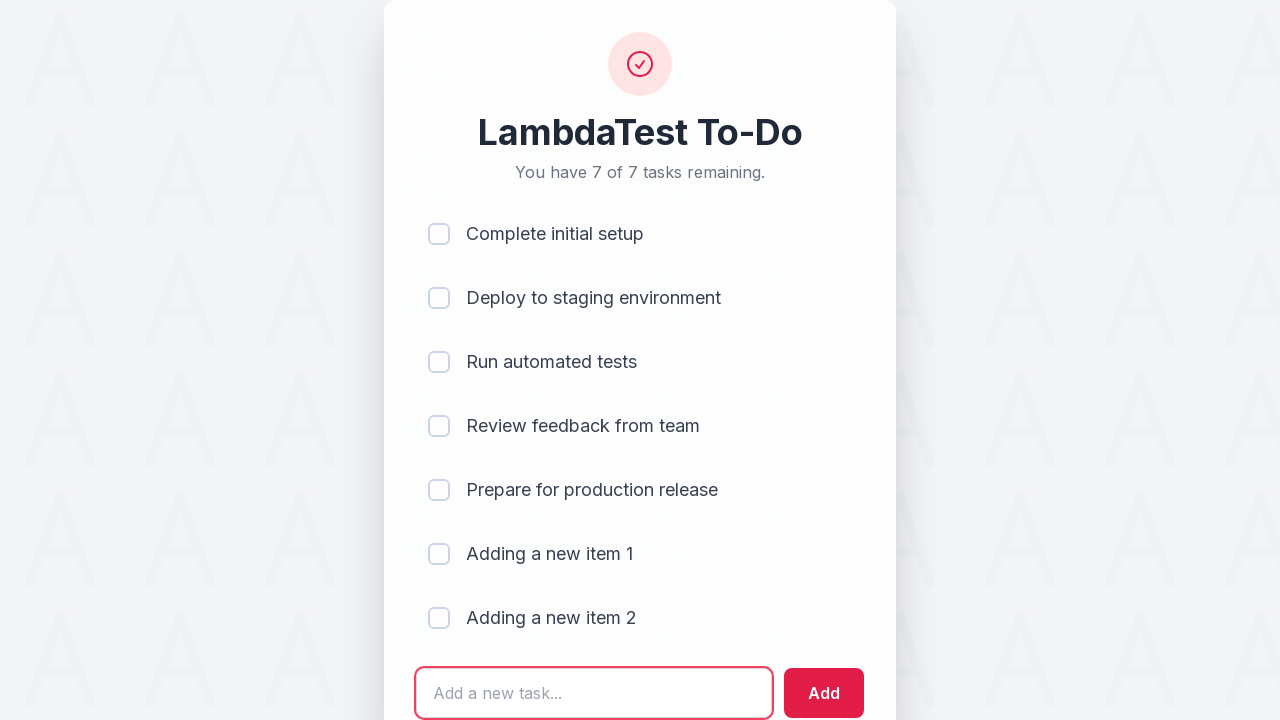

Filled input field with 'Adding a new item 3' on #sampletodotext
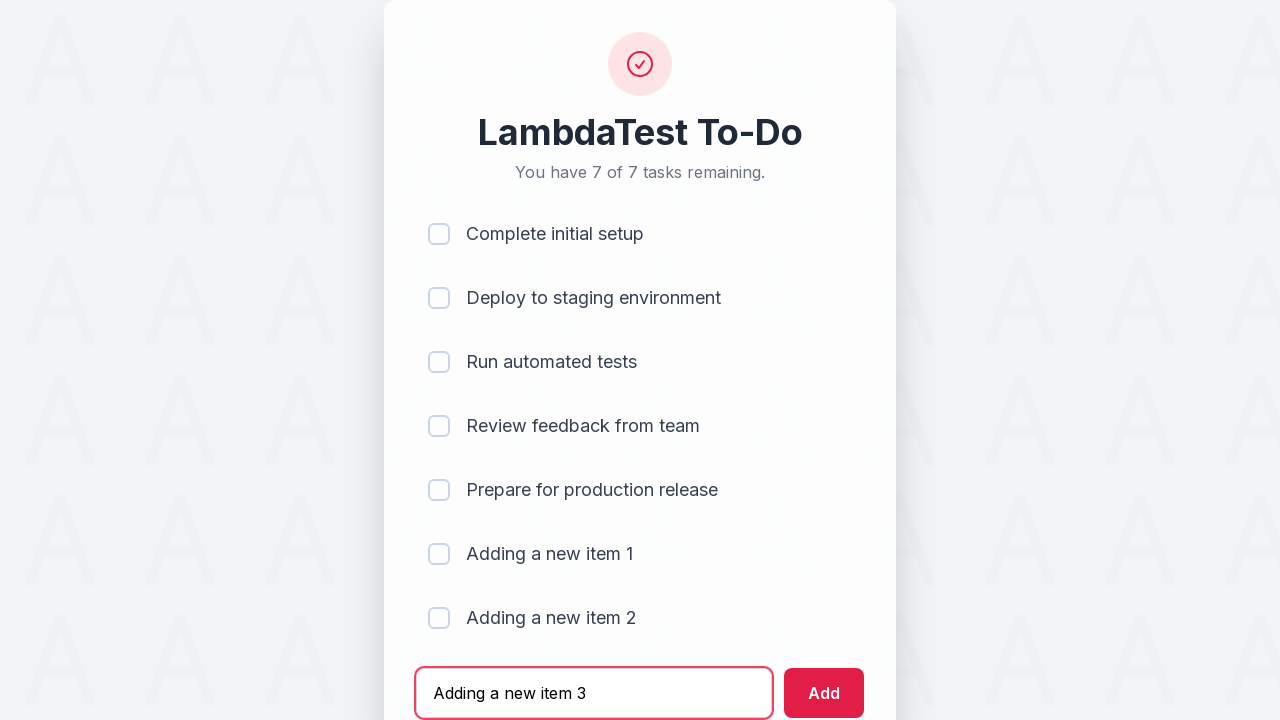

Pressed Enter to add item 3 on #sampletodotext
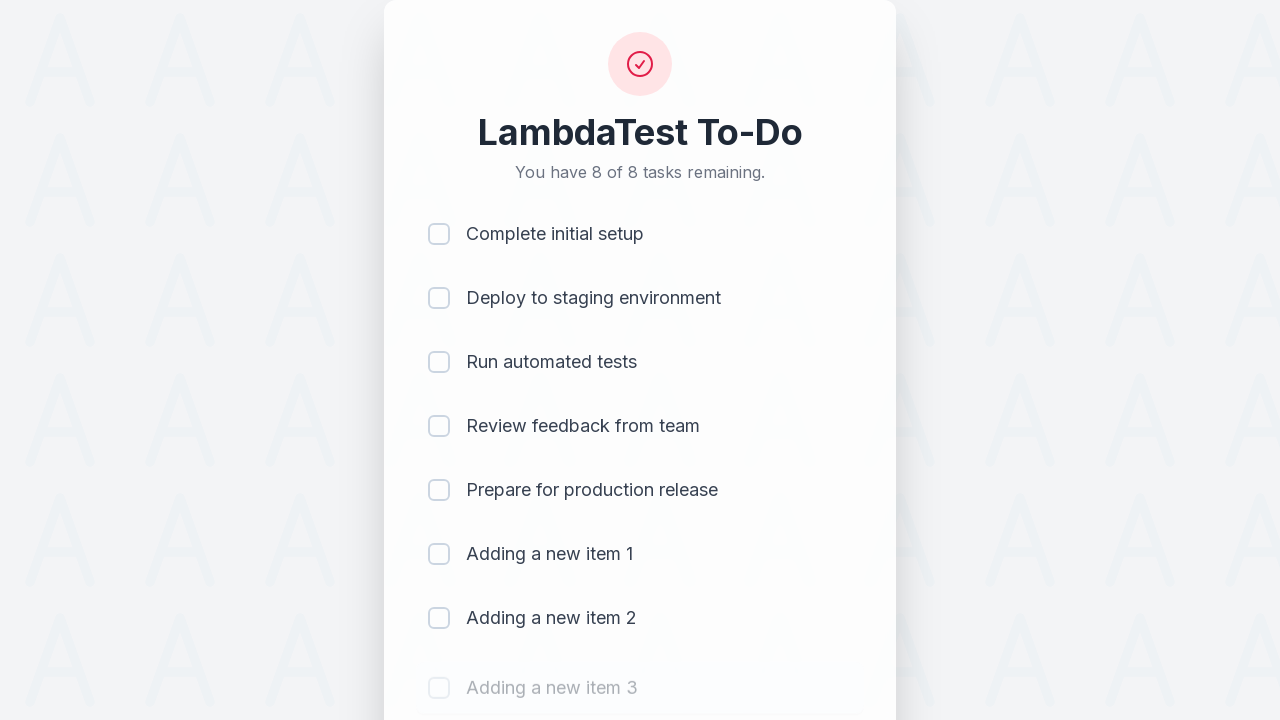

Waited 500ms for item 3 to be added
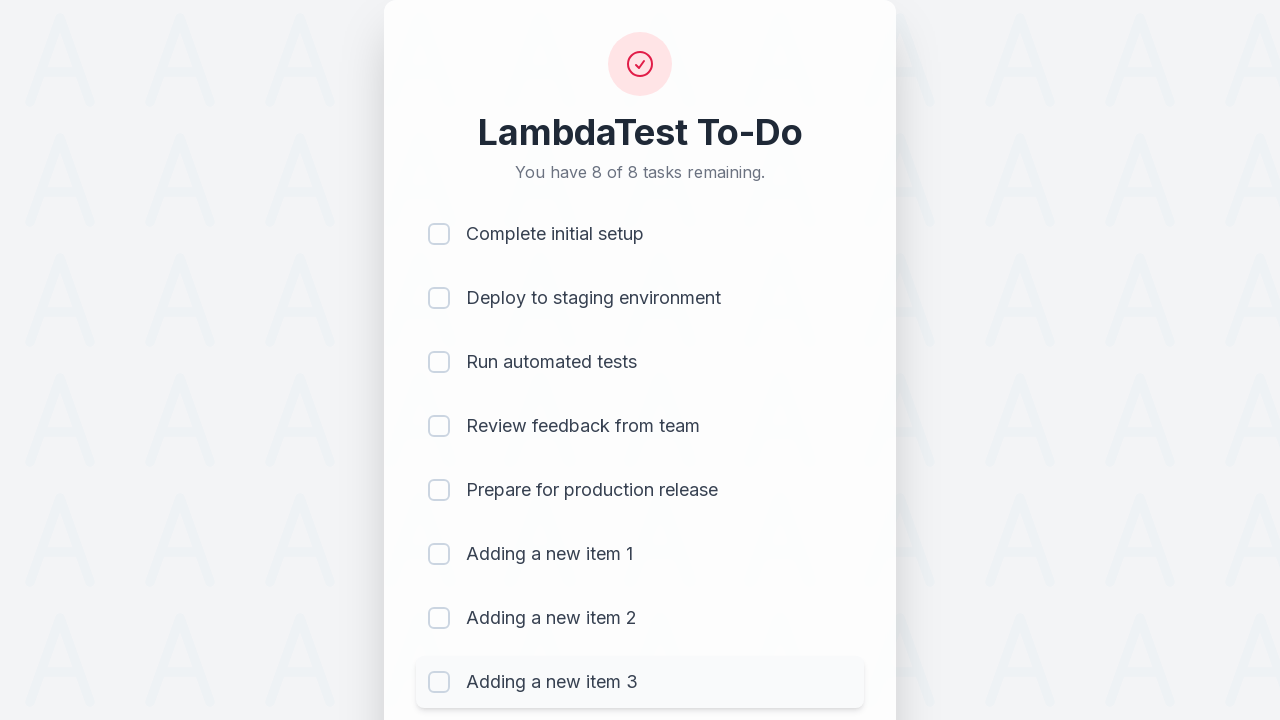

Clicked todo input field for item 4 at (594, 663) on #sampletodotext
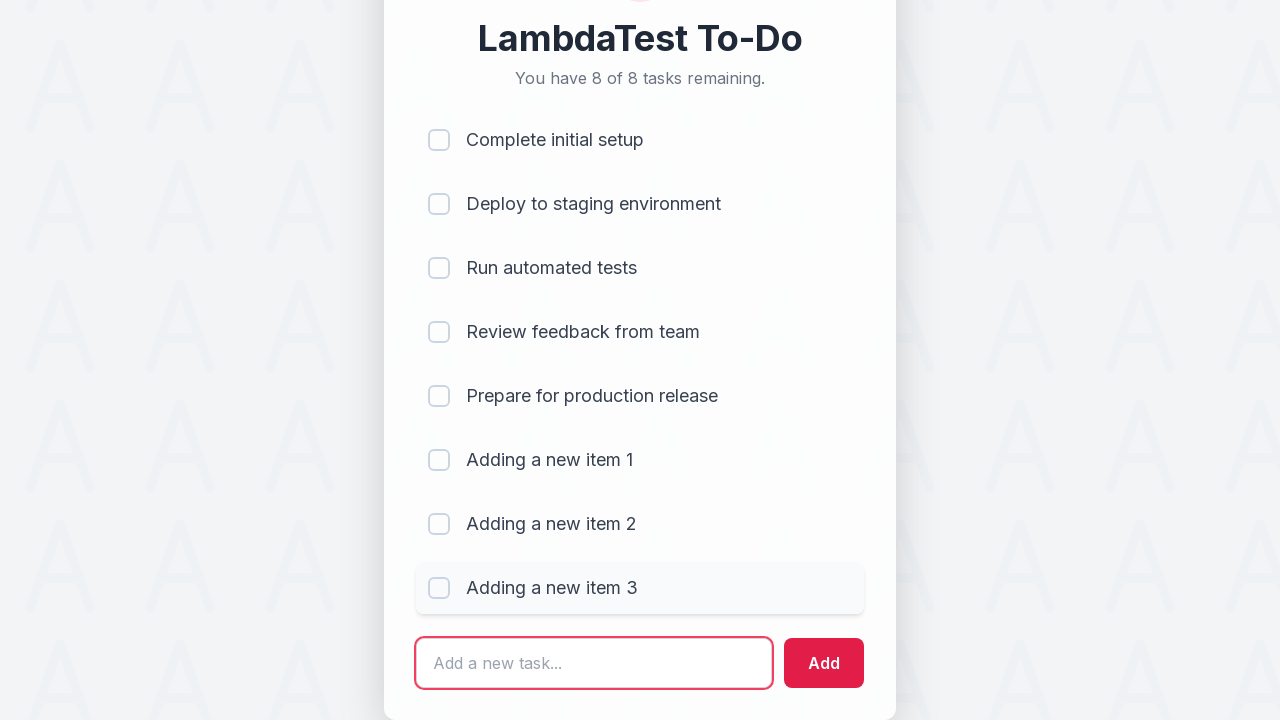

Filled input field with 'Adding a new item 4' on #sampletodotext
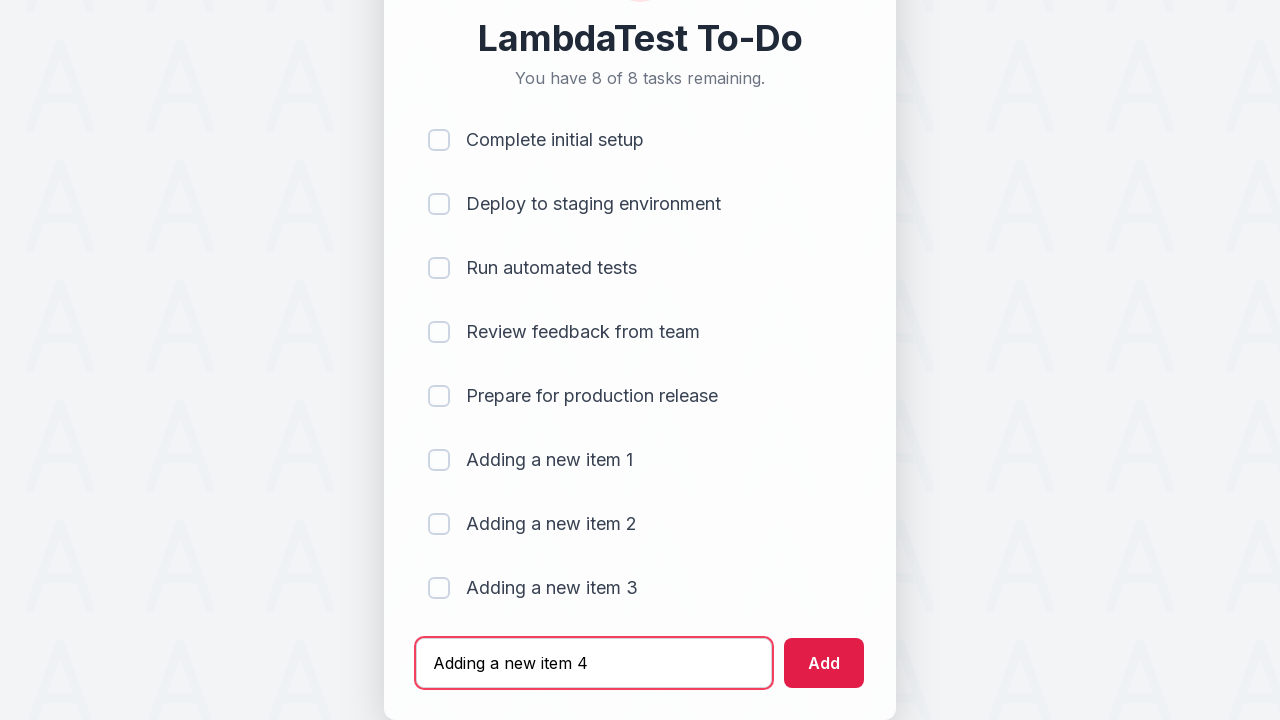

Pressed Enter to add item 4 on #sampletodotext
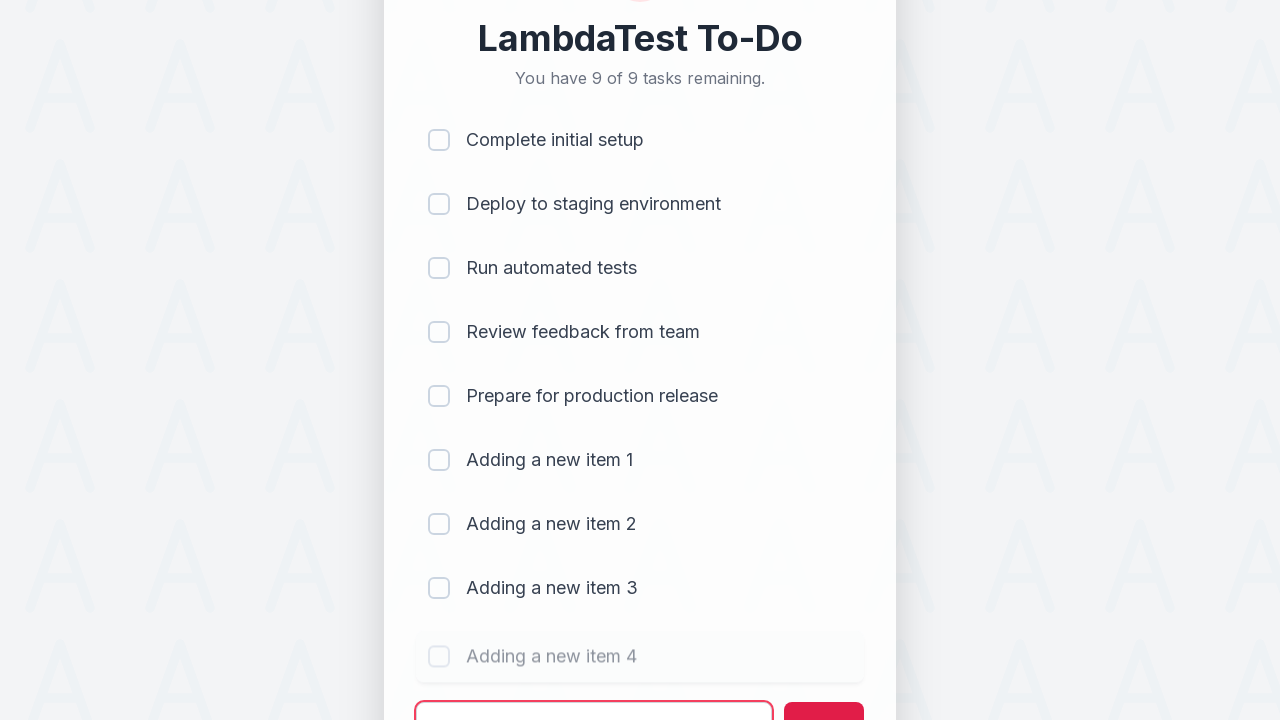

Waited 500ms for item 4 to be added
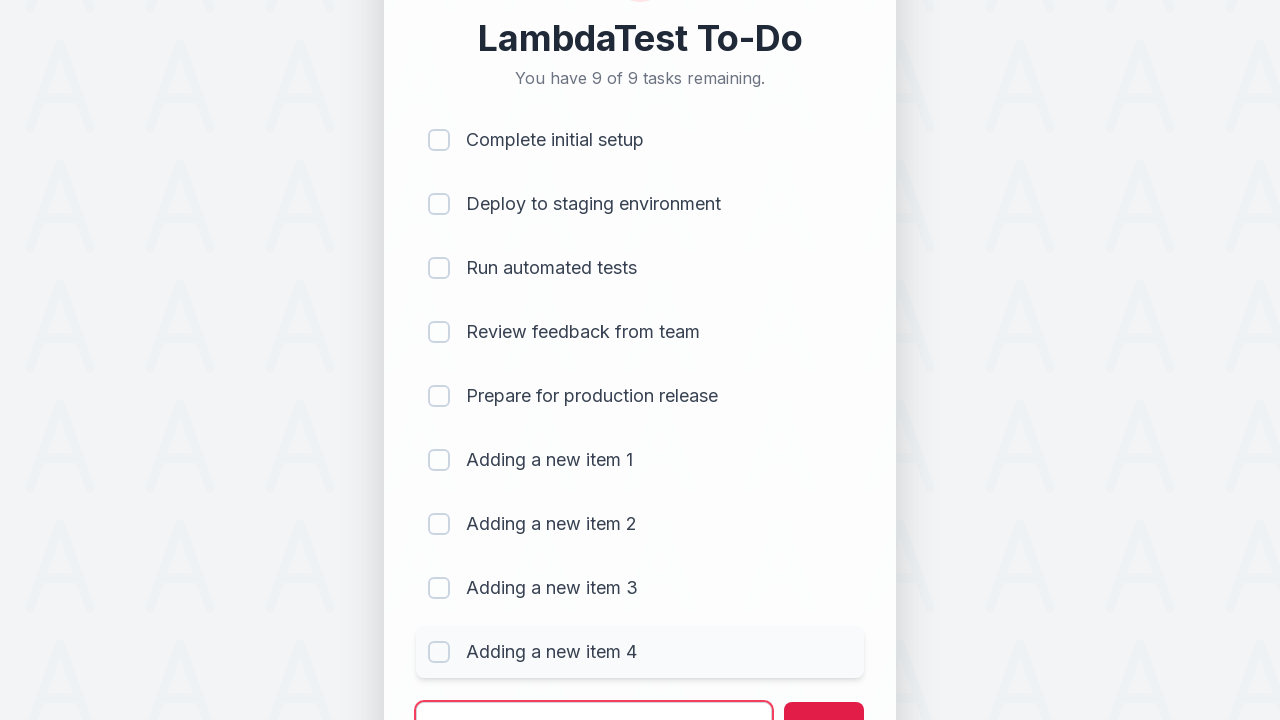

Clicked todo input field for item 5 at (594, 695) on #sampletodotext
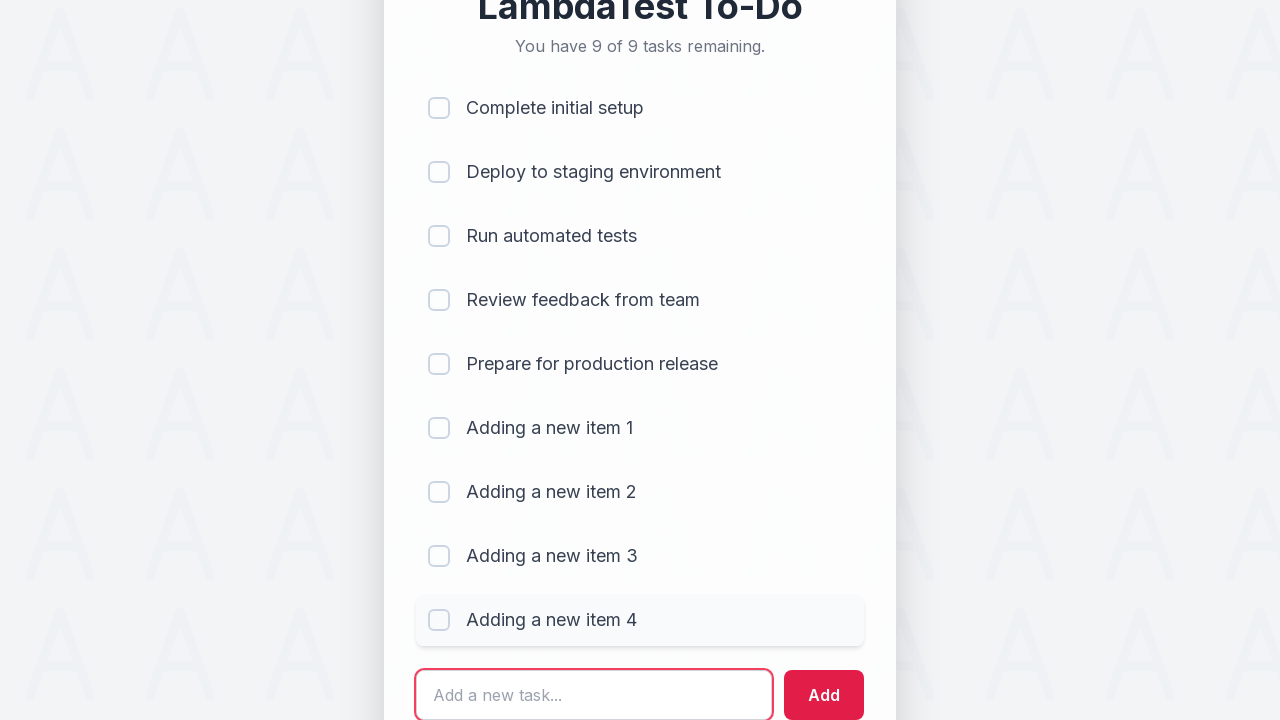

Filled input field with 'Adding a new item 5' on #sampletodotext
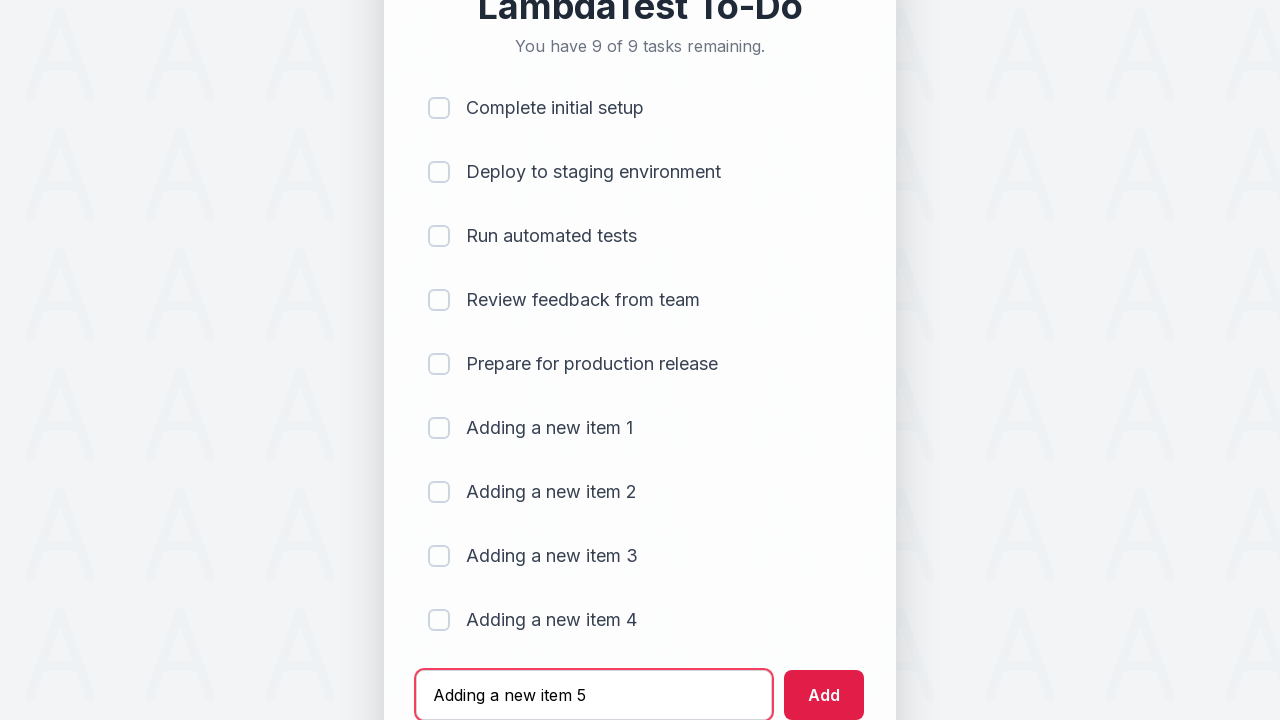

Pressed Enter to add item 5 on #sampletodotext
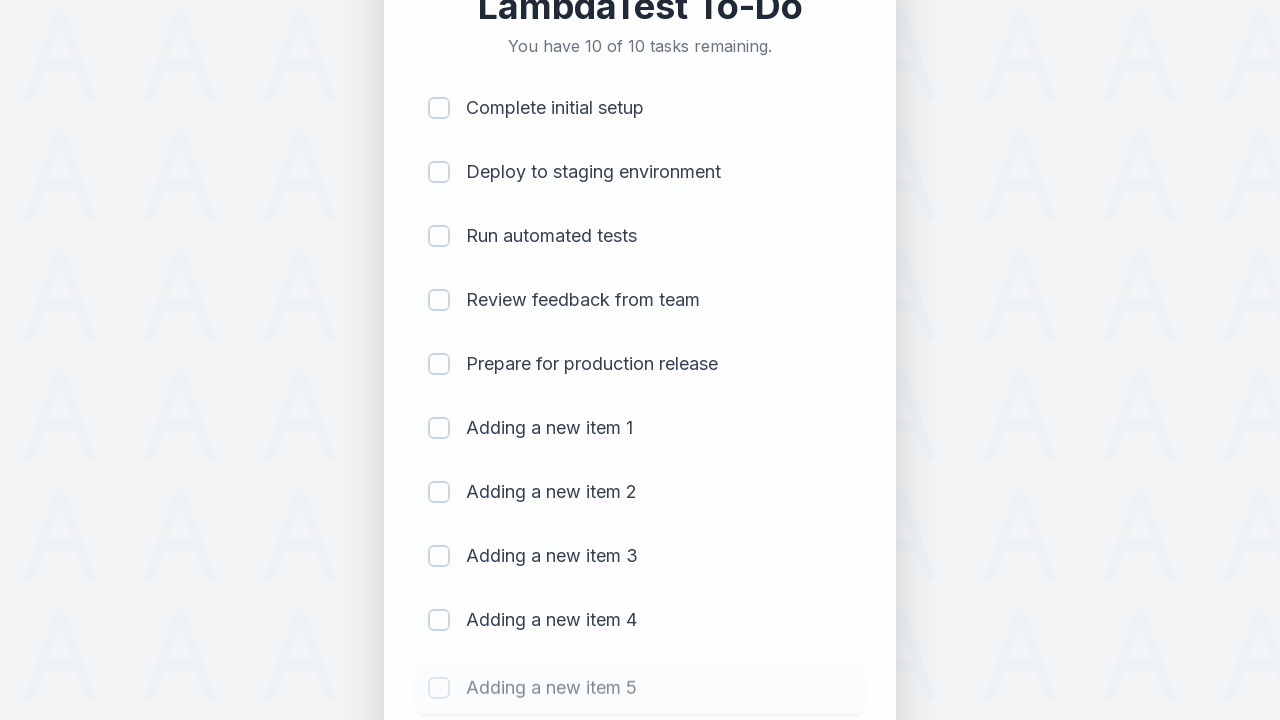

Waited 500ms for item 5 to be added
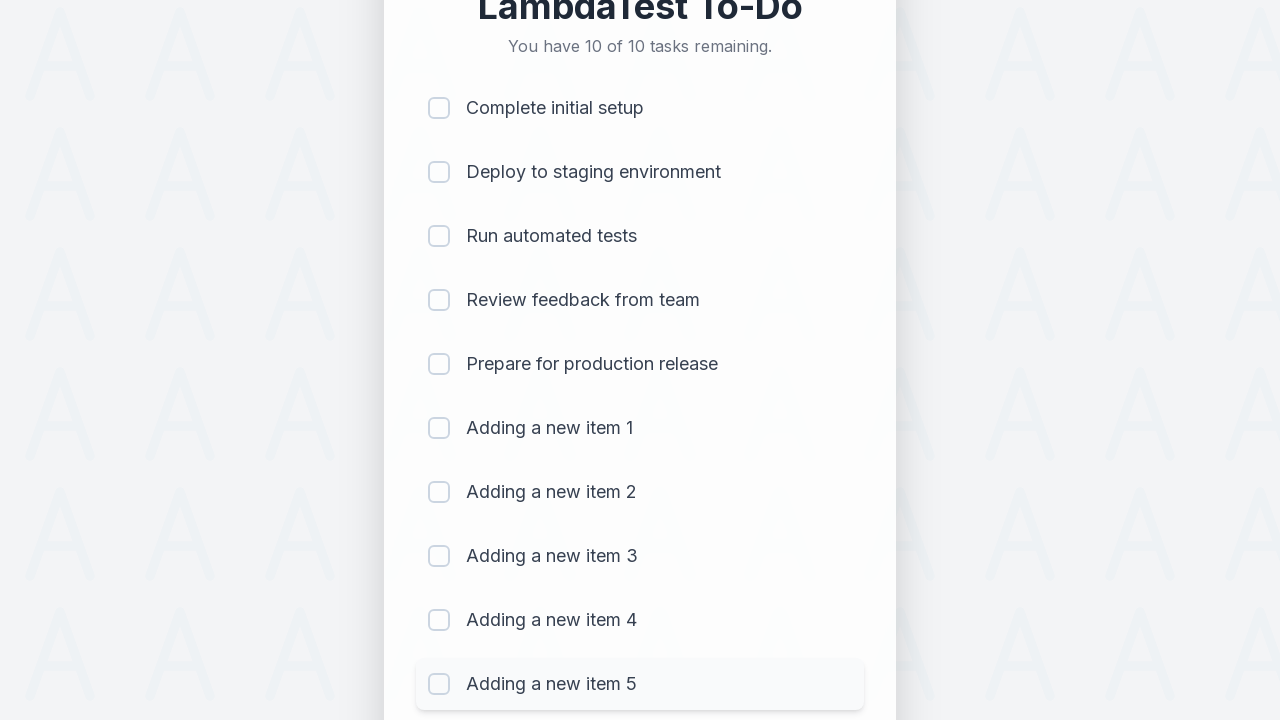

Clicked checkbox for item 1 to mark as completed at (439, 108) on (//input[@type='checkbox'])[1]
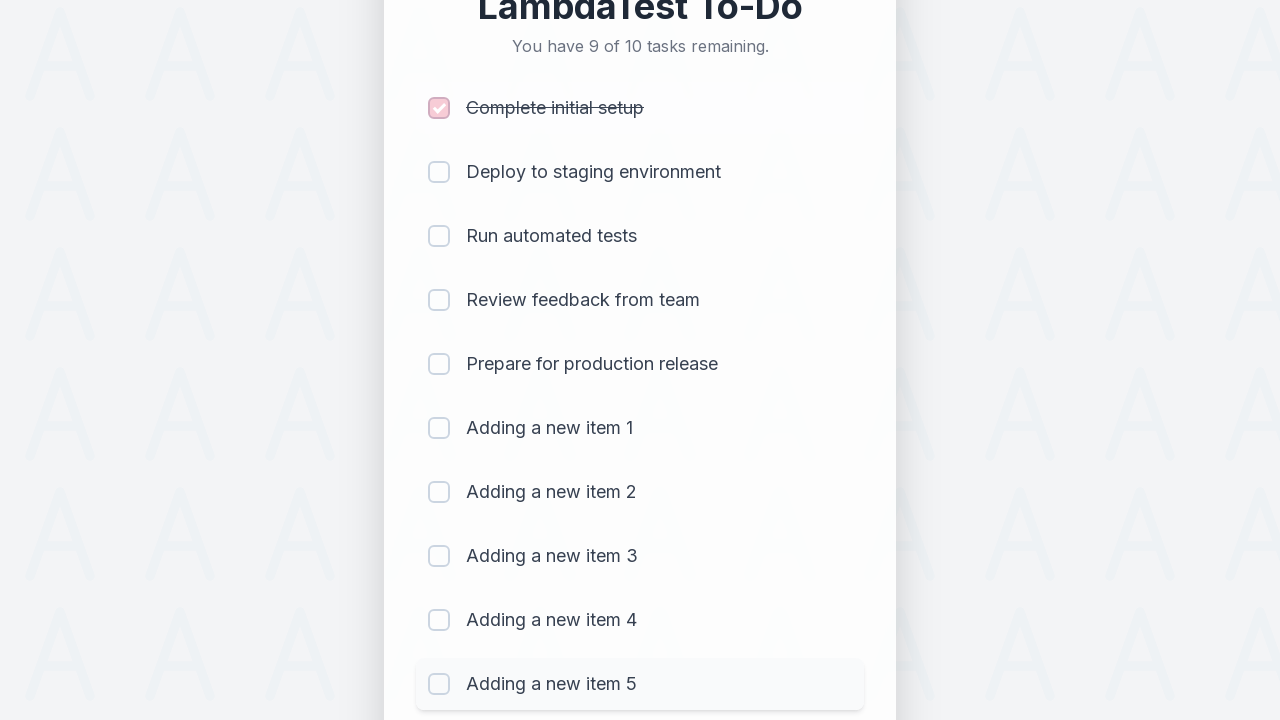

Waited 300ms after marking item 1 as completed
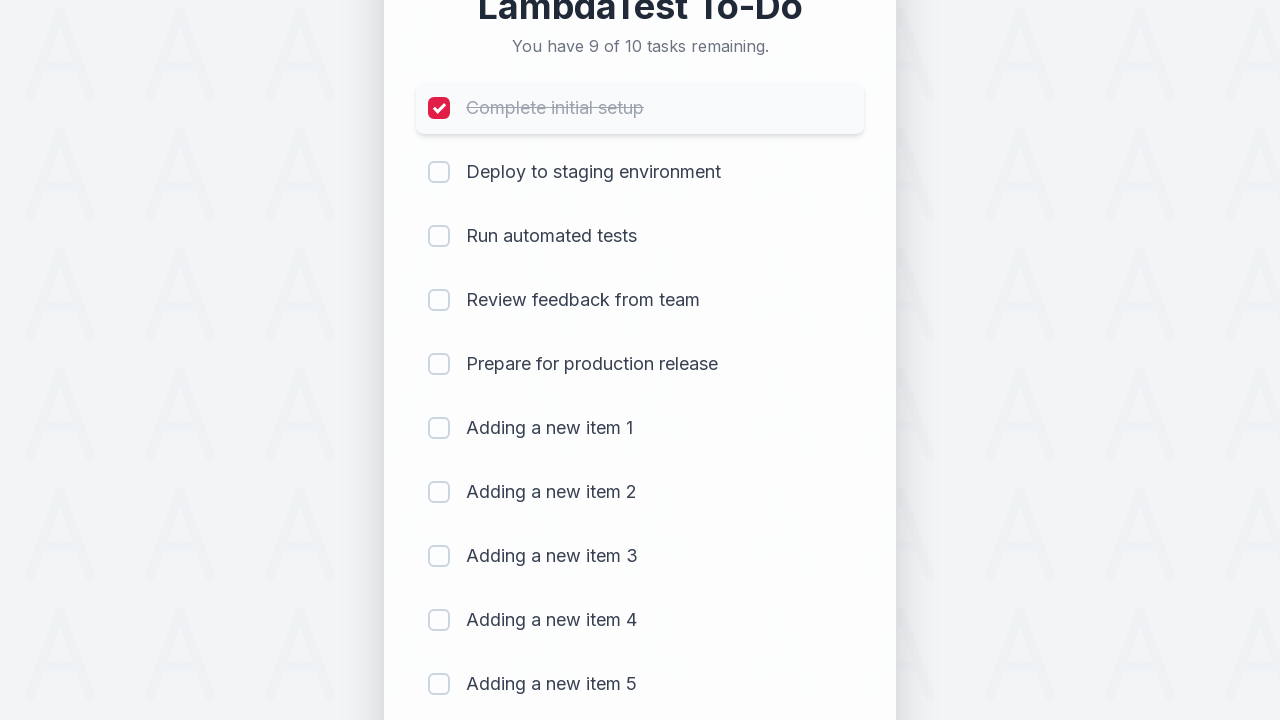

Clicked checkbox for item 2 to mark as completed at (439, 172) on (//input[@type='checkbox'])[2]
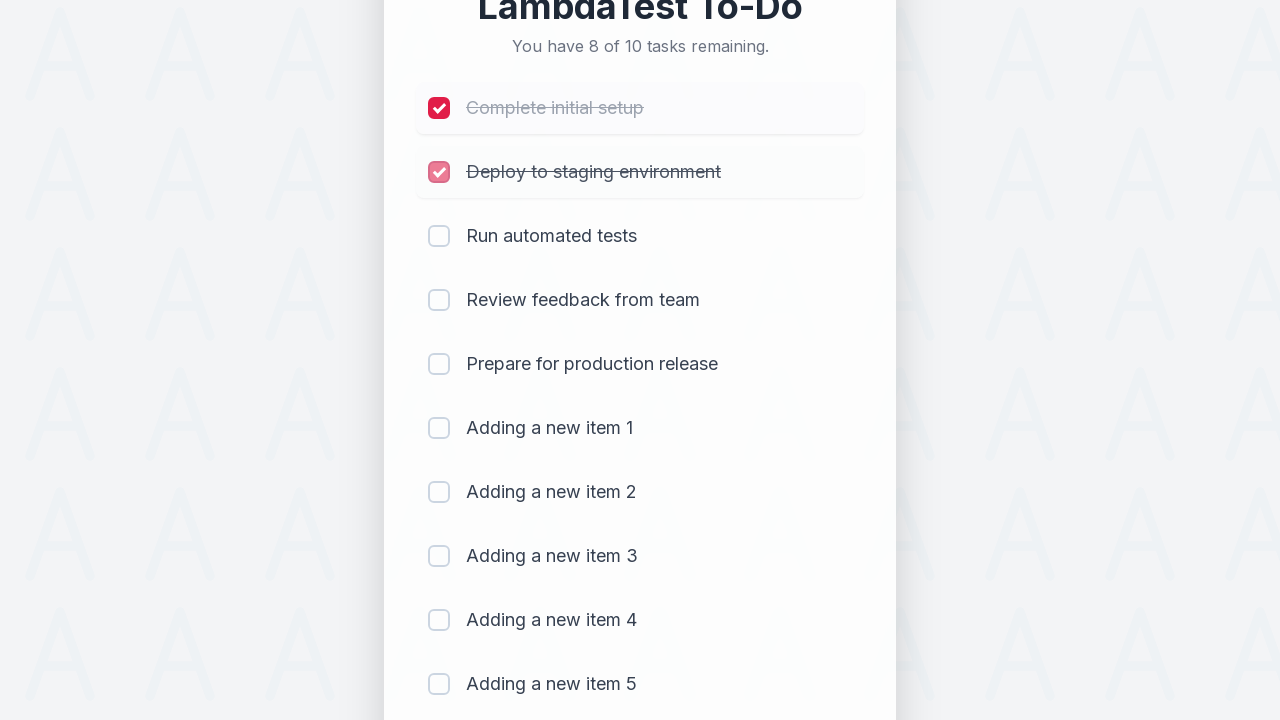

Waited 300ms after marking item 2 as completed
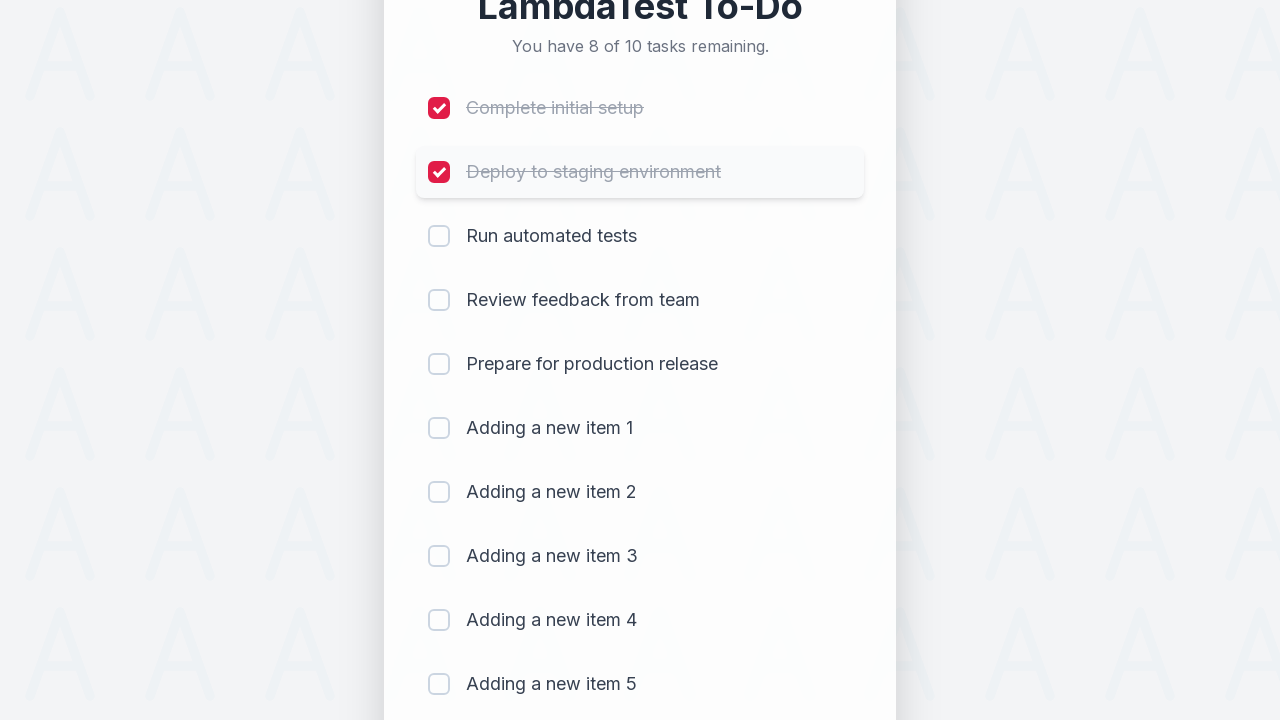

Clicked checkbox for item 3 to mark as completed at (439, 236) on (//input[@type='checkbox'])[3]
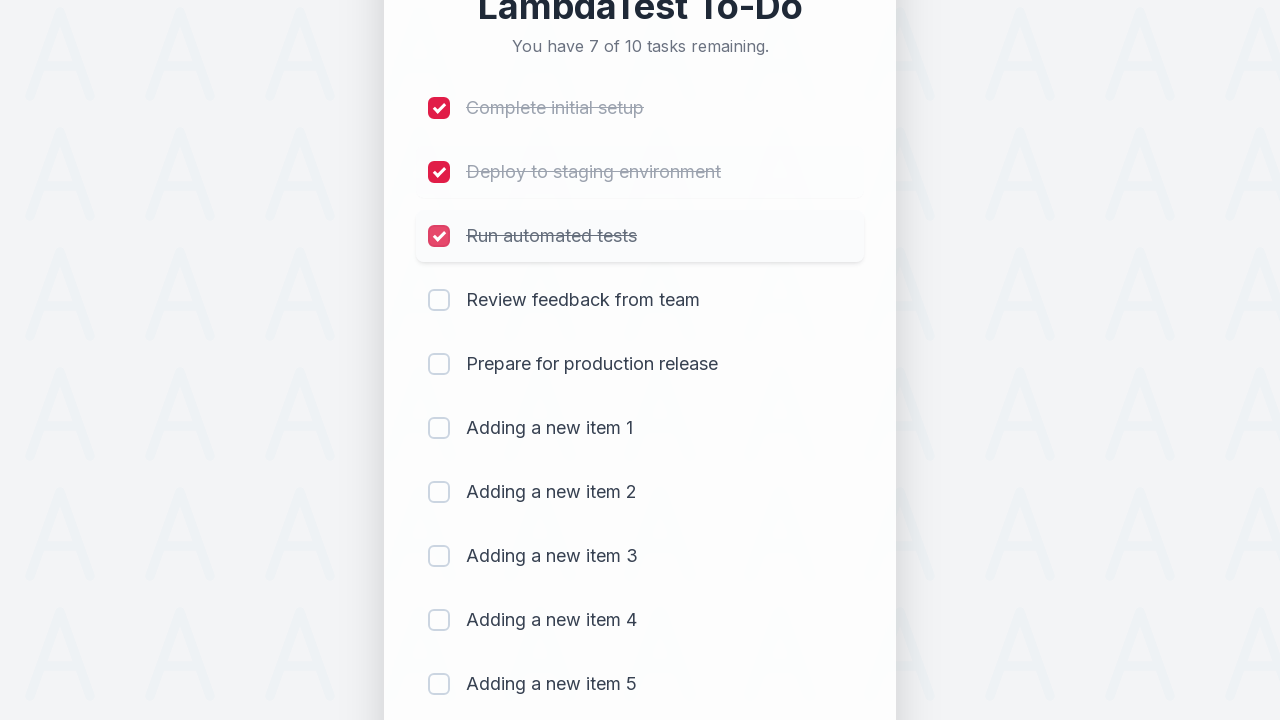

Waited 300ms after marking item 3 as completed
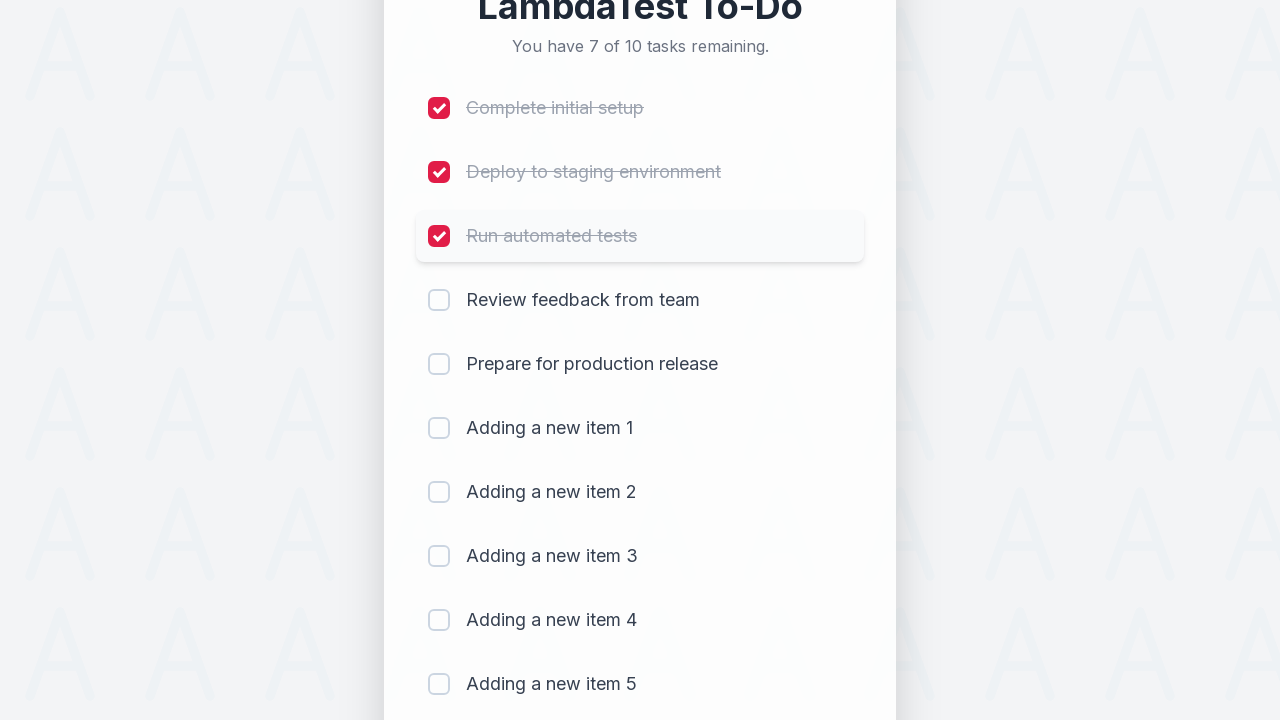

Clicked checkbox for item 4 to mark as completed at (439, 300) on (//input[@type='checkbox'])[4]
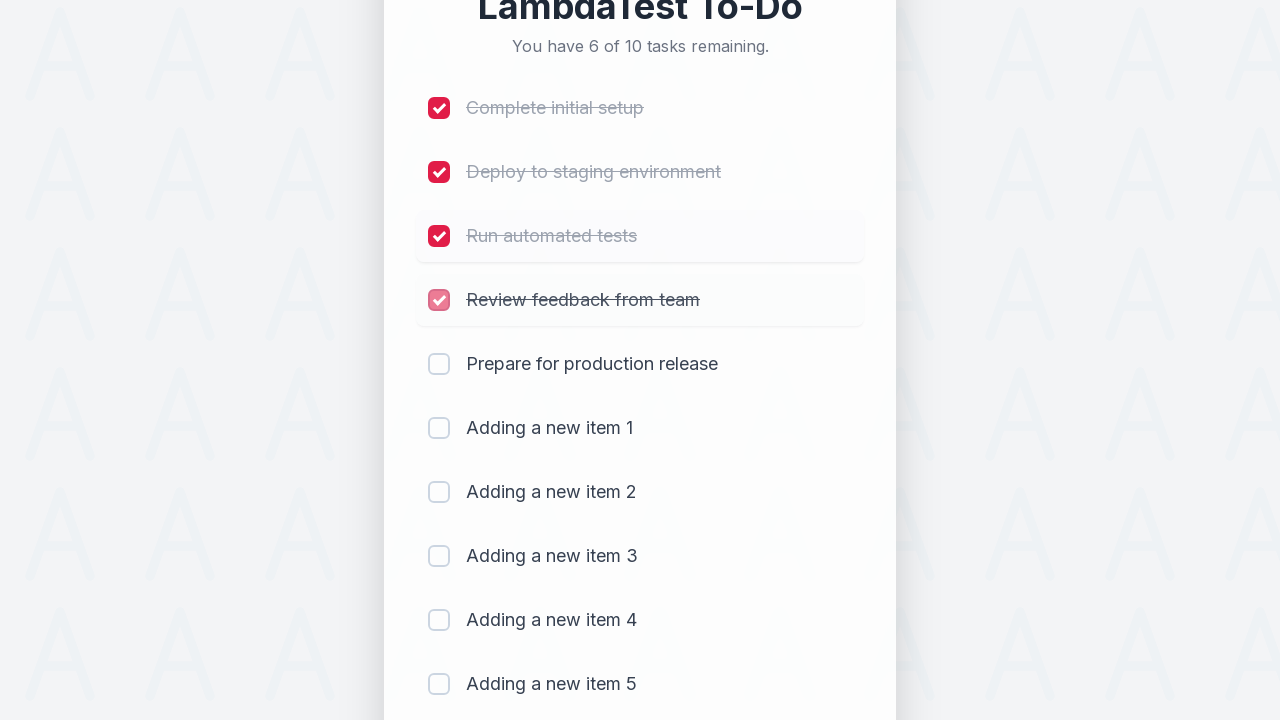

Waited 300ms after marking item 4 as completed
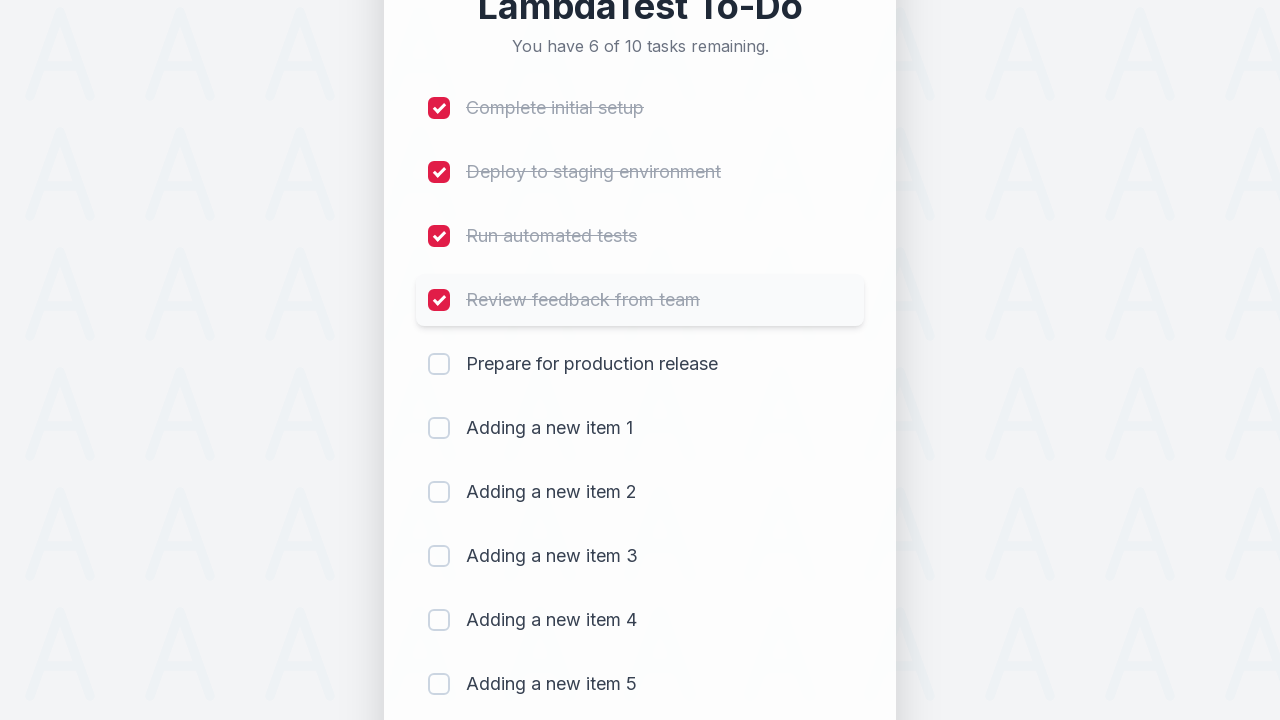

Clicked checkbox for item 5 to mark as completed at (439, 364) on (//input[@type='checkbox'])[5]
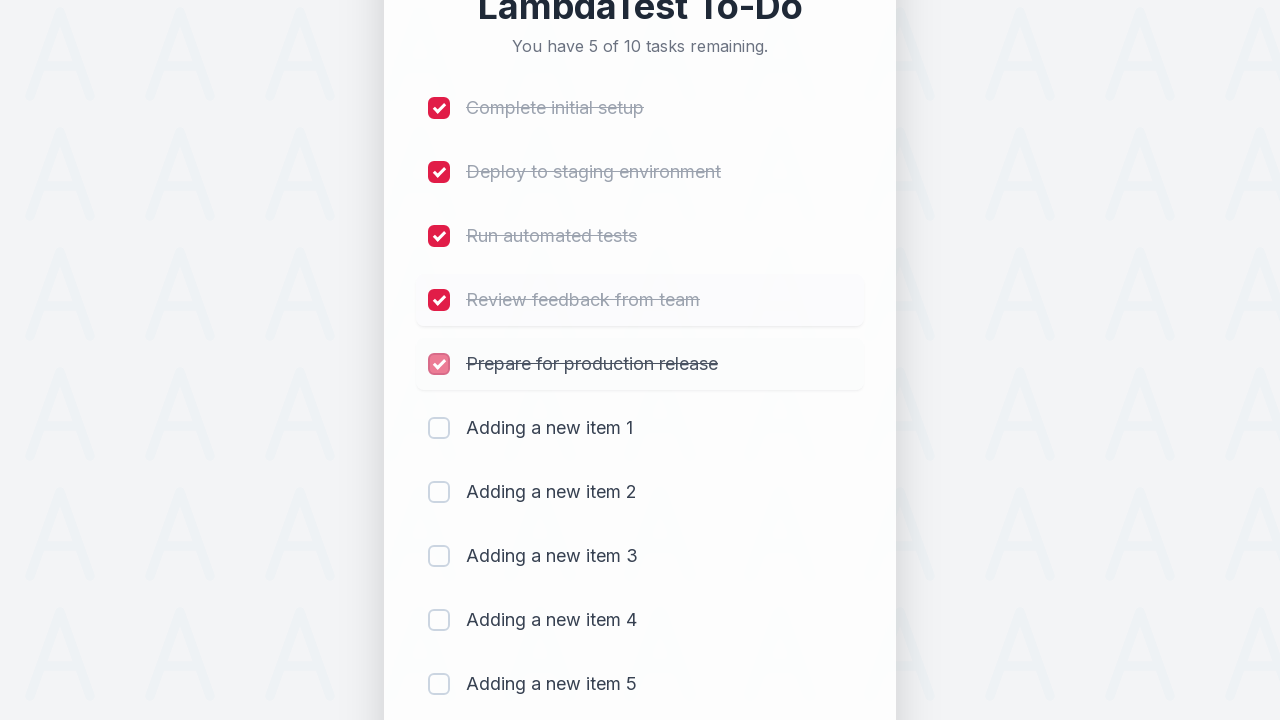

Waited 300ms after marking item 5 as completed
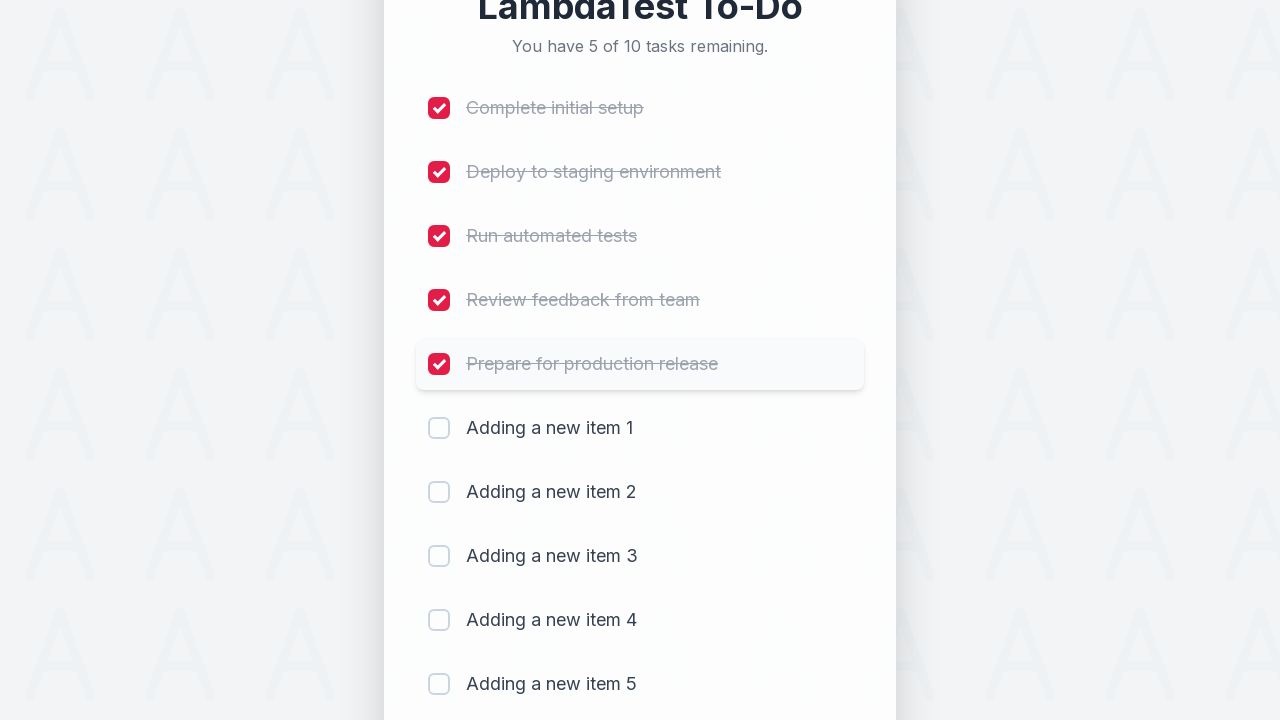

Clicked checkbox for item 6 to mark as completed at (439, 428) on (//input[@type='checkbox'])[6]
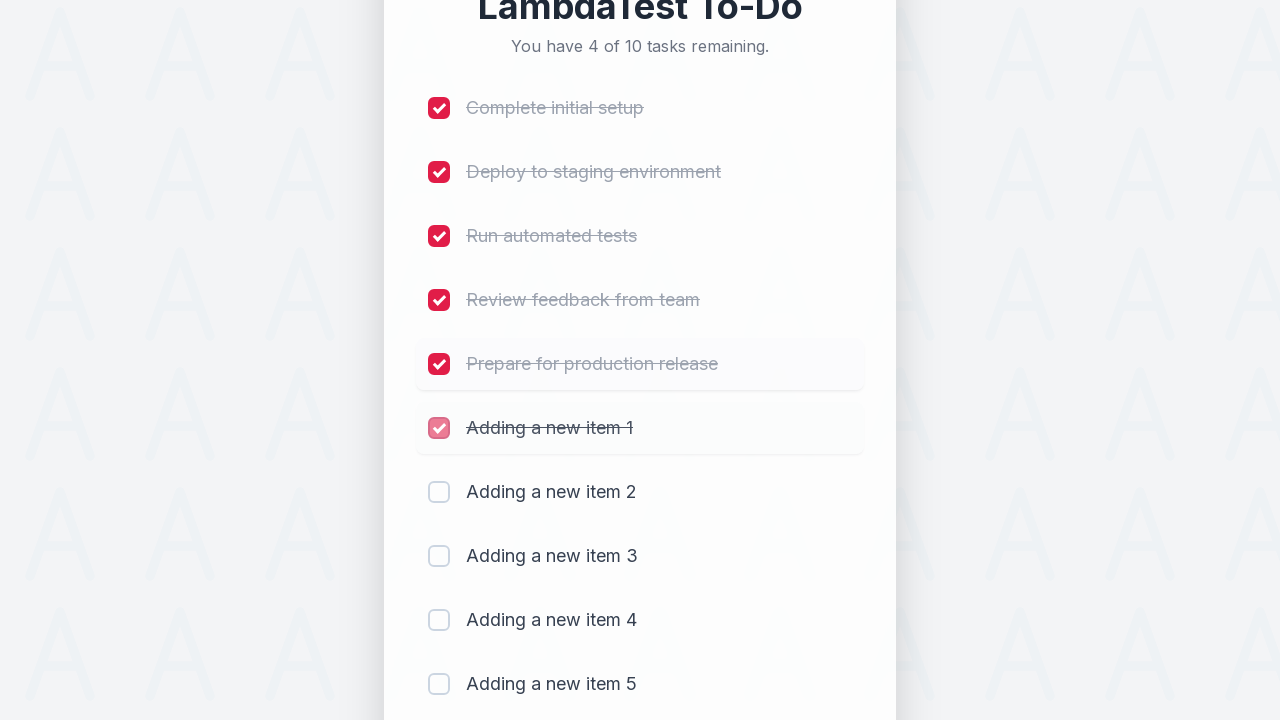

Waited 300ms after marking item 6 as completed
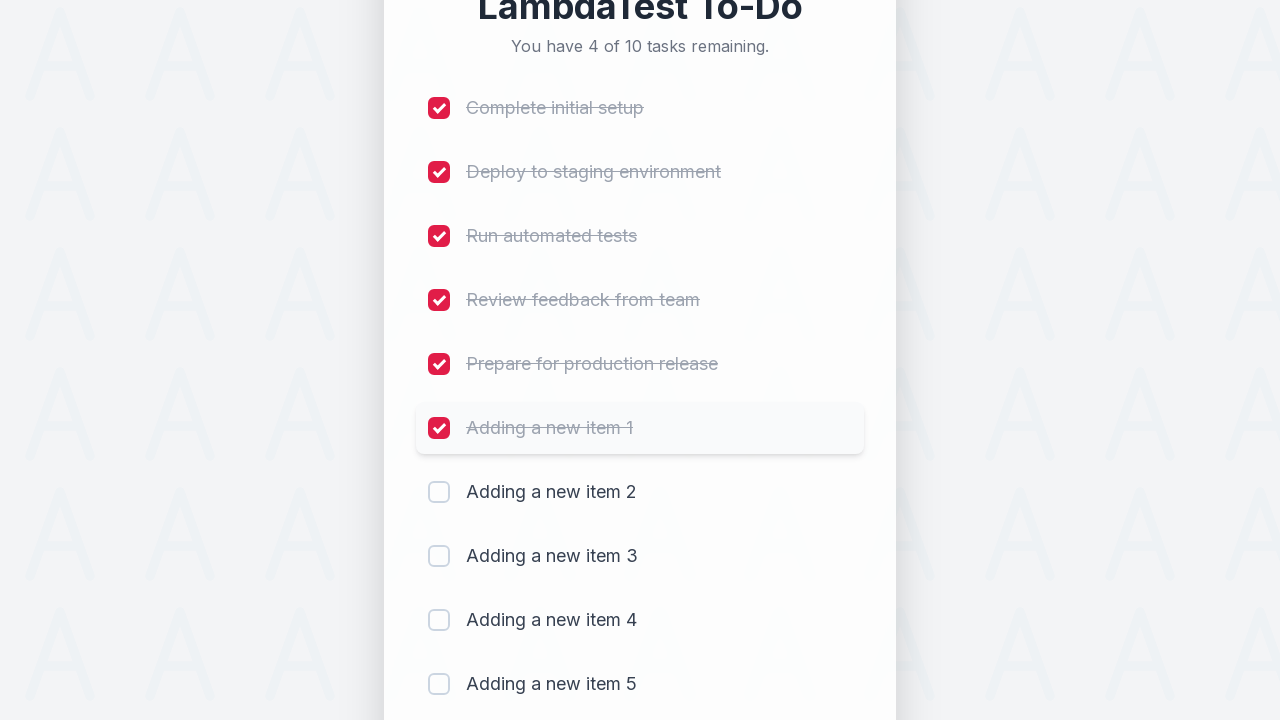

Clicked checkbox for item 7 to mark as completed at (439, 492) on (//input[@type='checkbox'])[7]
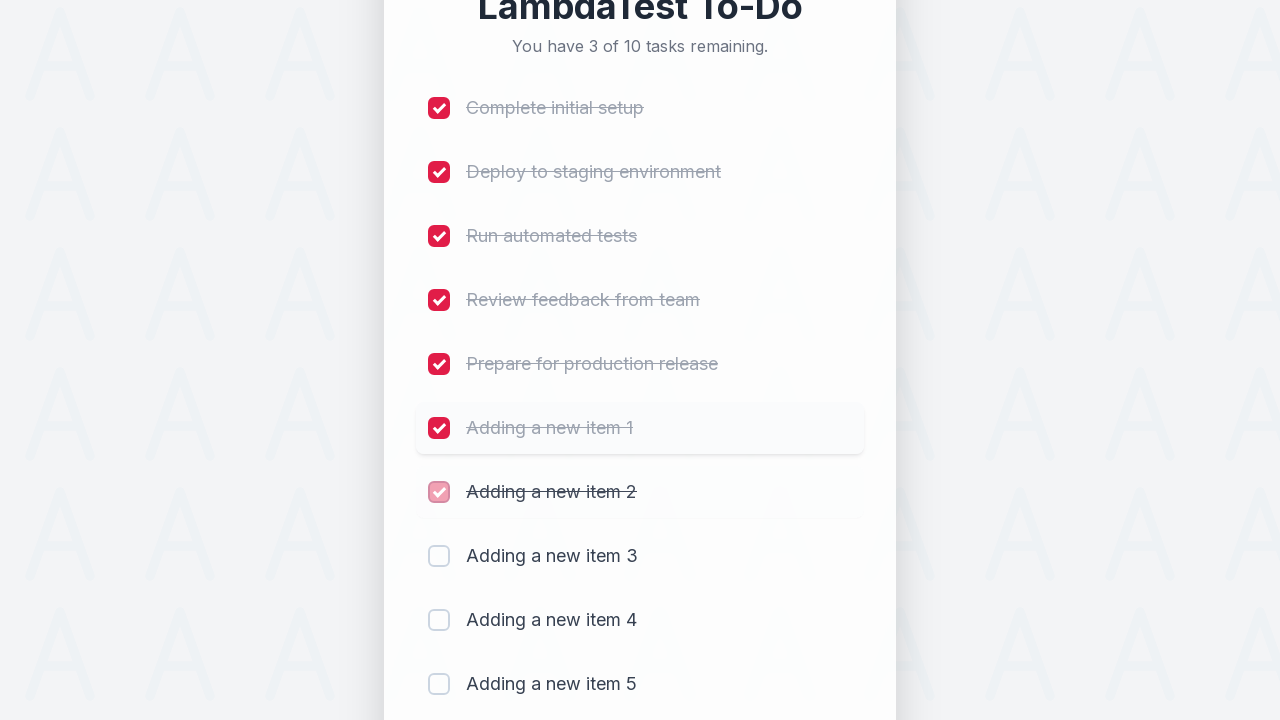

Waited 300ms after marking item 7 as completed
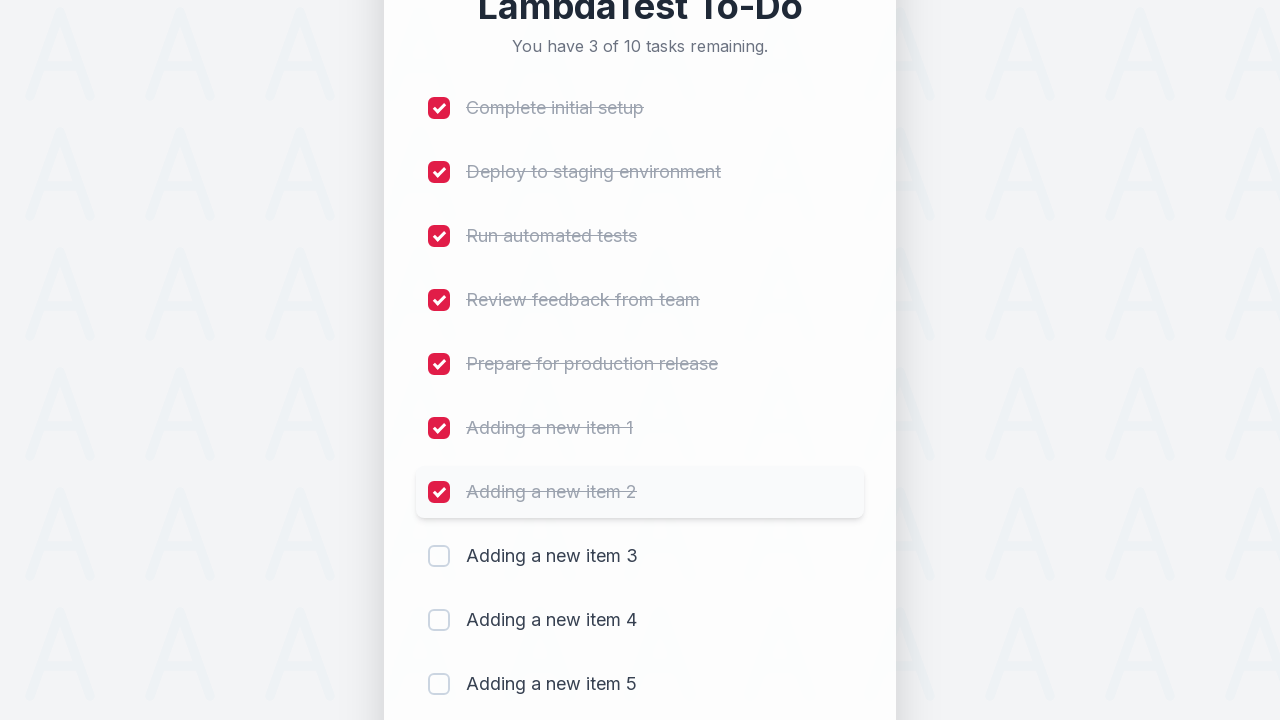

Clicked checkbox for item 8 to mark as completed at (439, 556) on (//input[@type='checkbox'])[8]
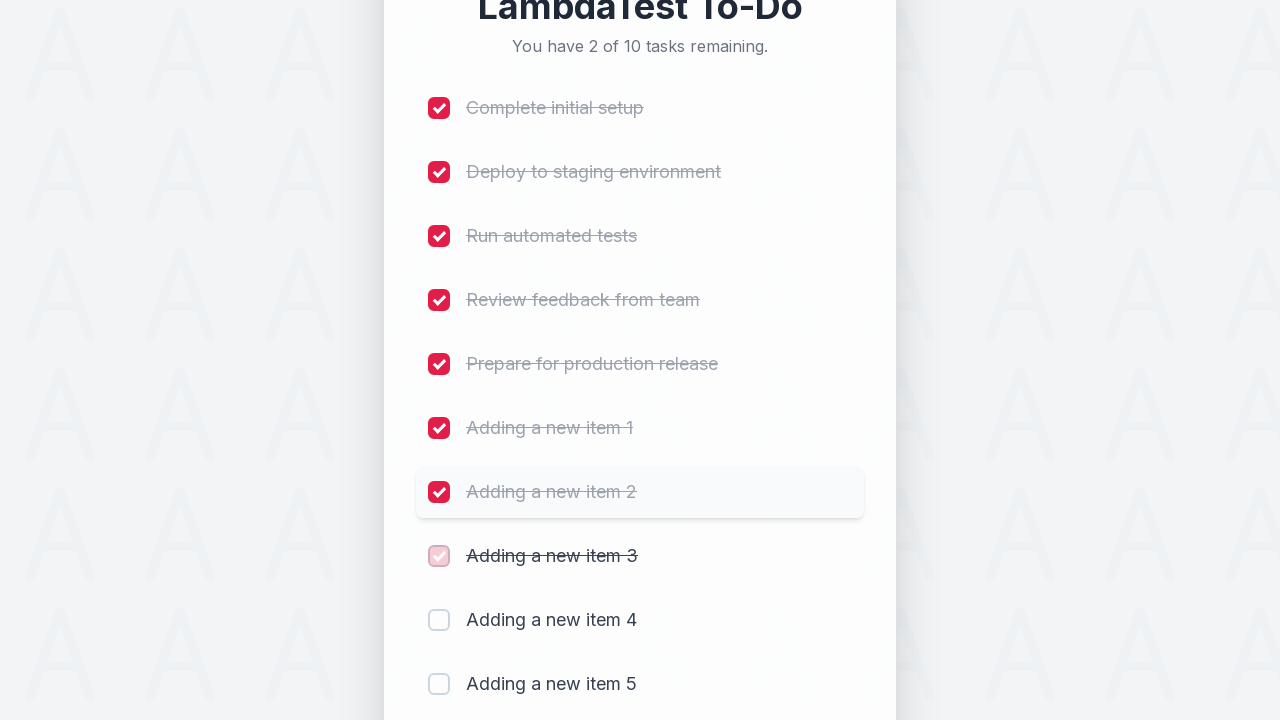

Waited 300ms after marking item 8 as completed
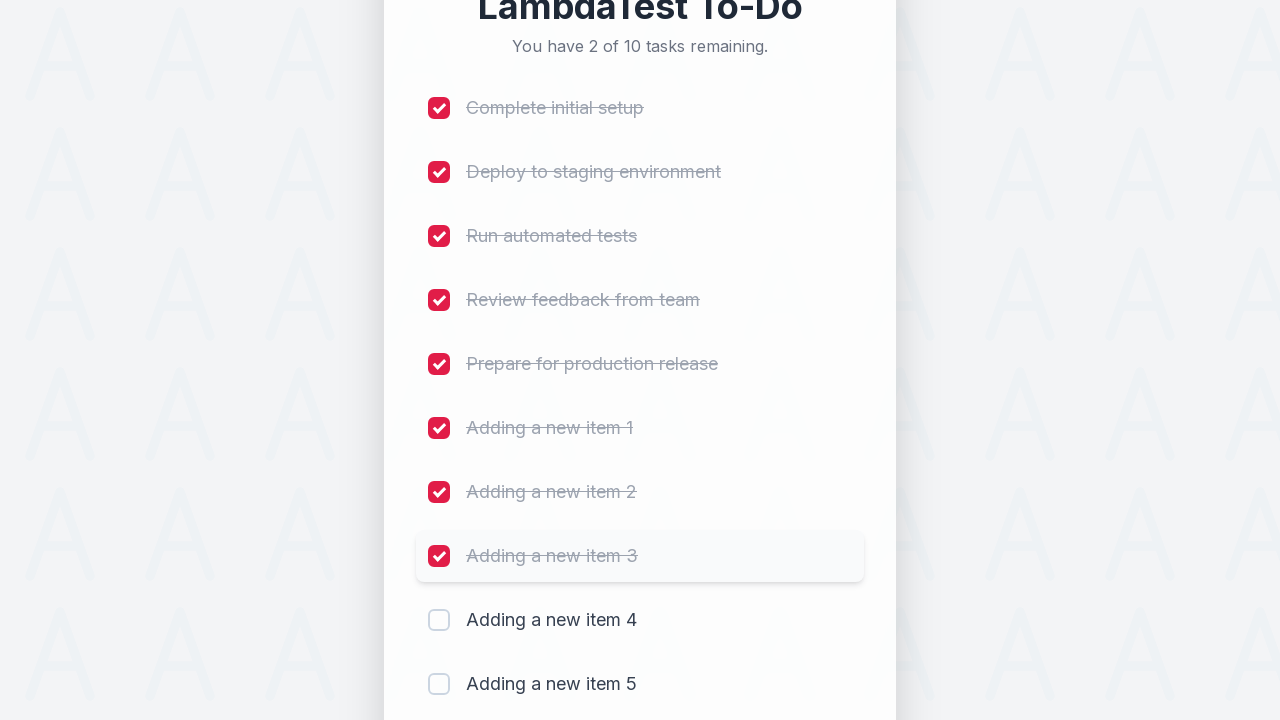

Clicked checkbox for item 9 to mark as completed at (439, 620) on (//input[@type='checkbox'])[9]
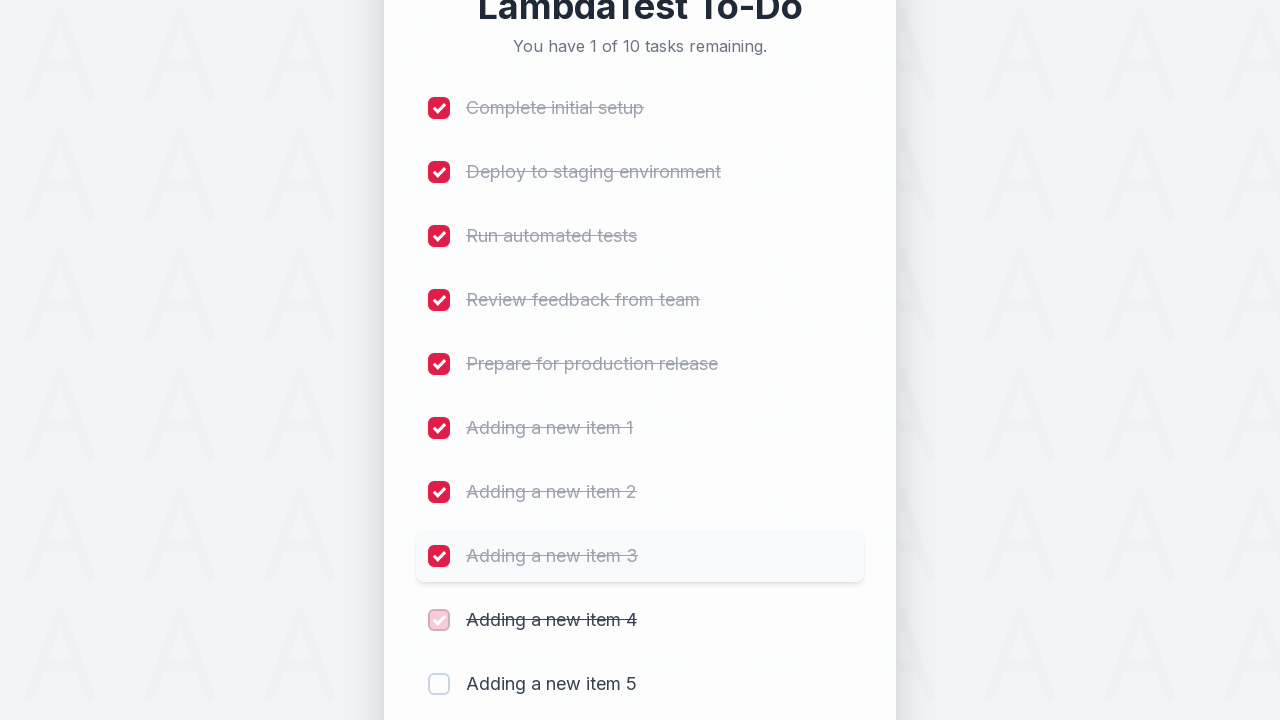

Waited 300ms after marking item 9 as completed
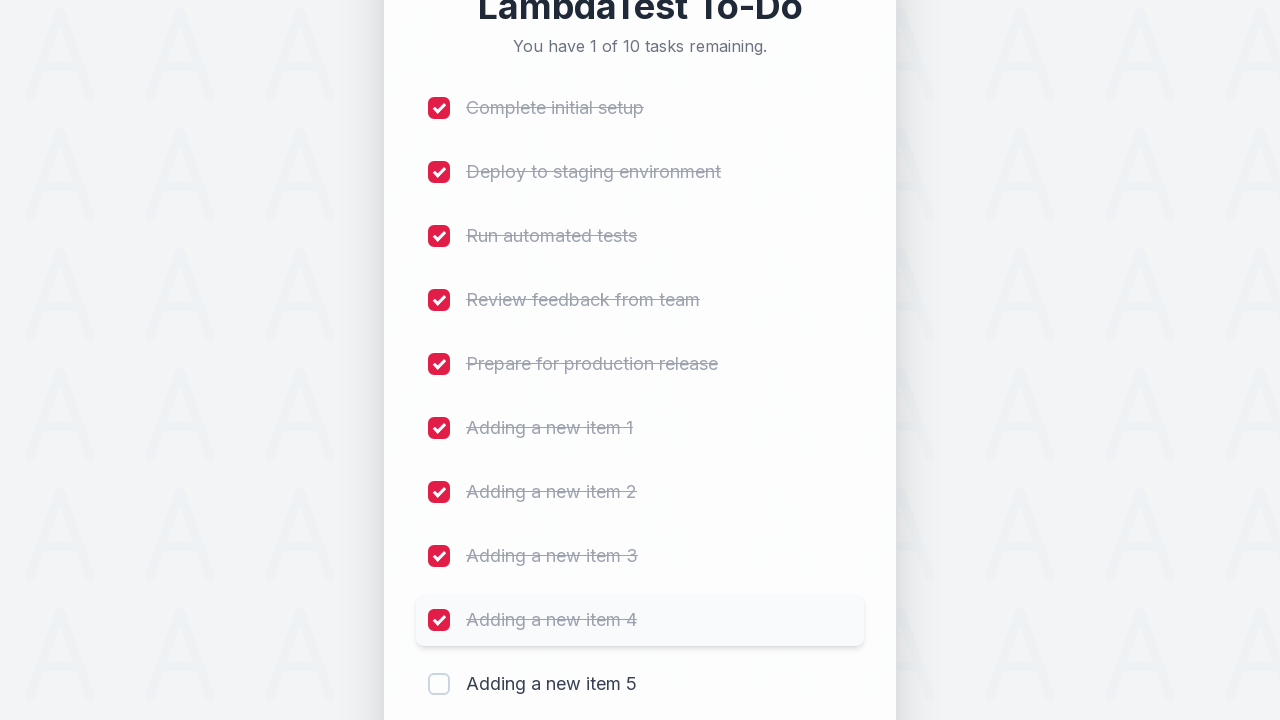

Clicked checkbox for item 10 to mark as completed at (439, 684) on (//input[@type='checkbox'])[10]
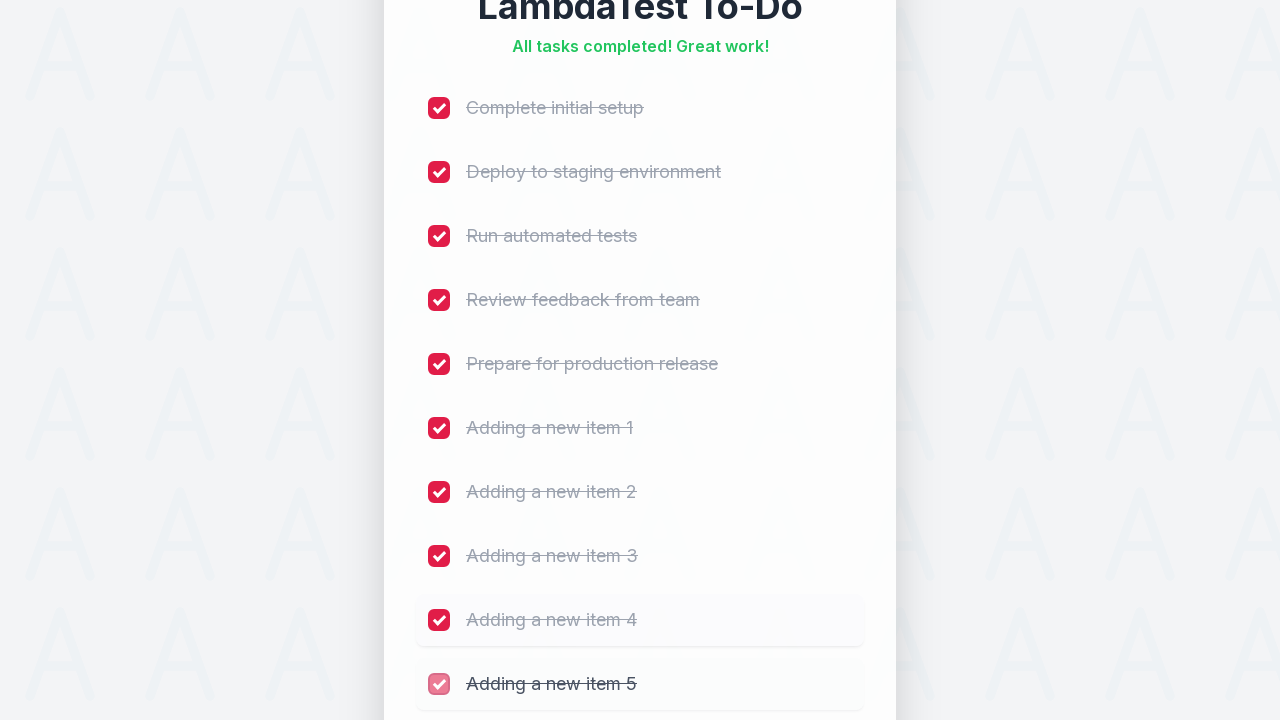

Waited 300ms after marking item 10 as completed
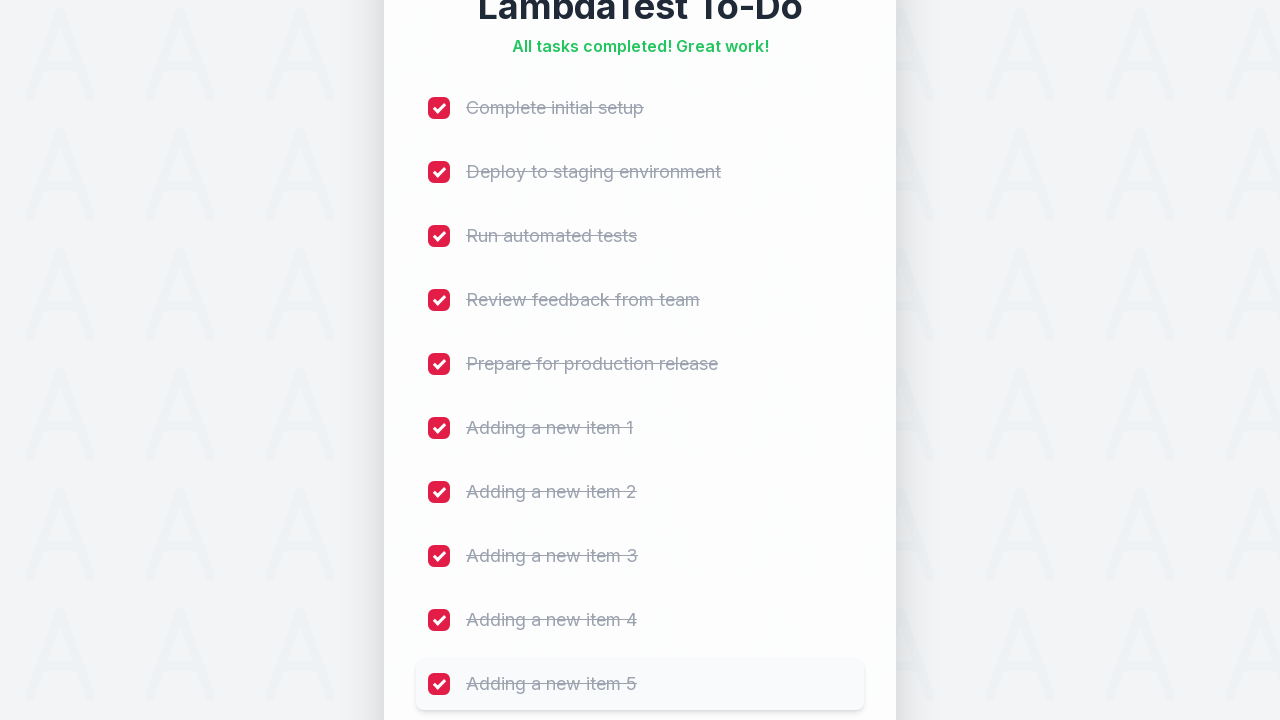

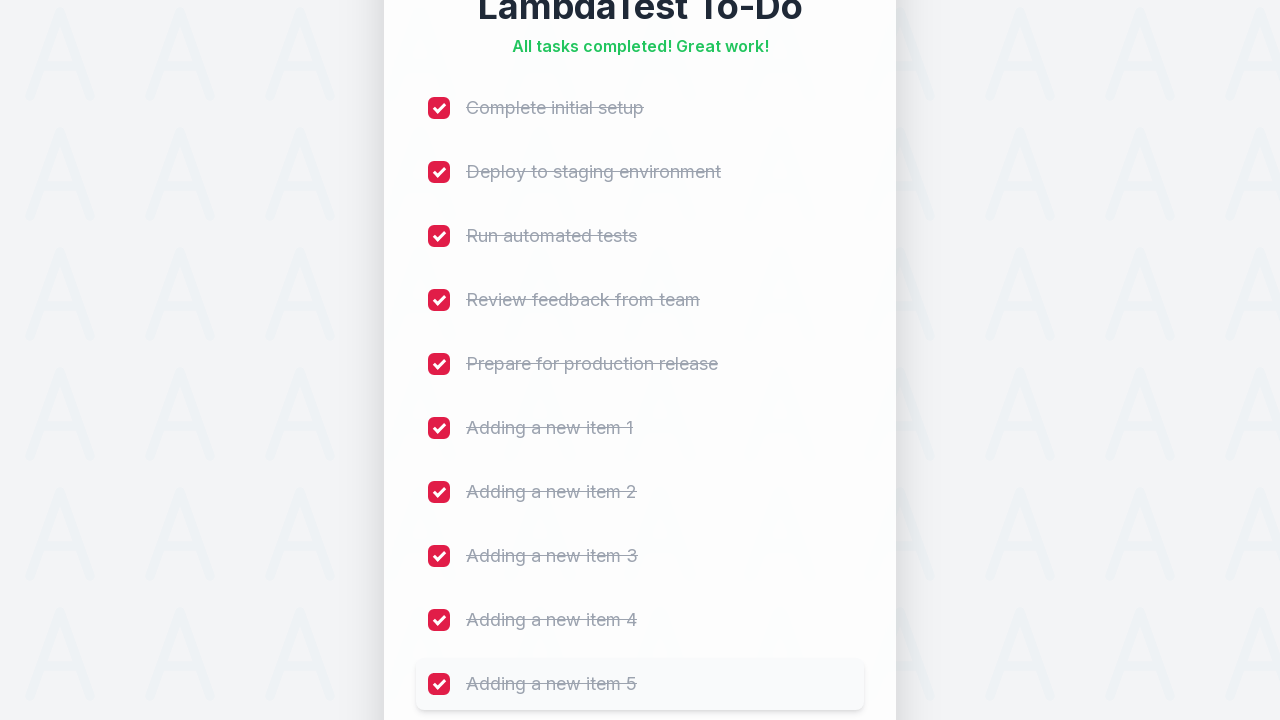